Tests the IXGenie page by navigating via navbar, verifying banner video, headers, training category buttons (Industry, Healthcare, Education), case study videos, and View More button navigation.

Starting URL: https://imaginxavr.com/

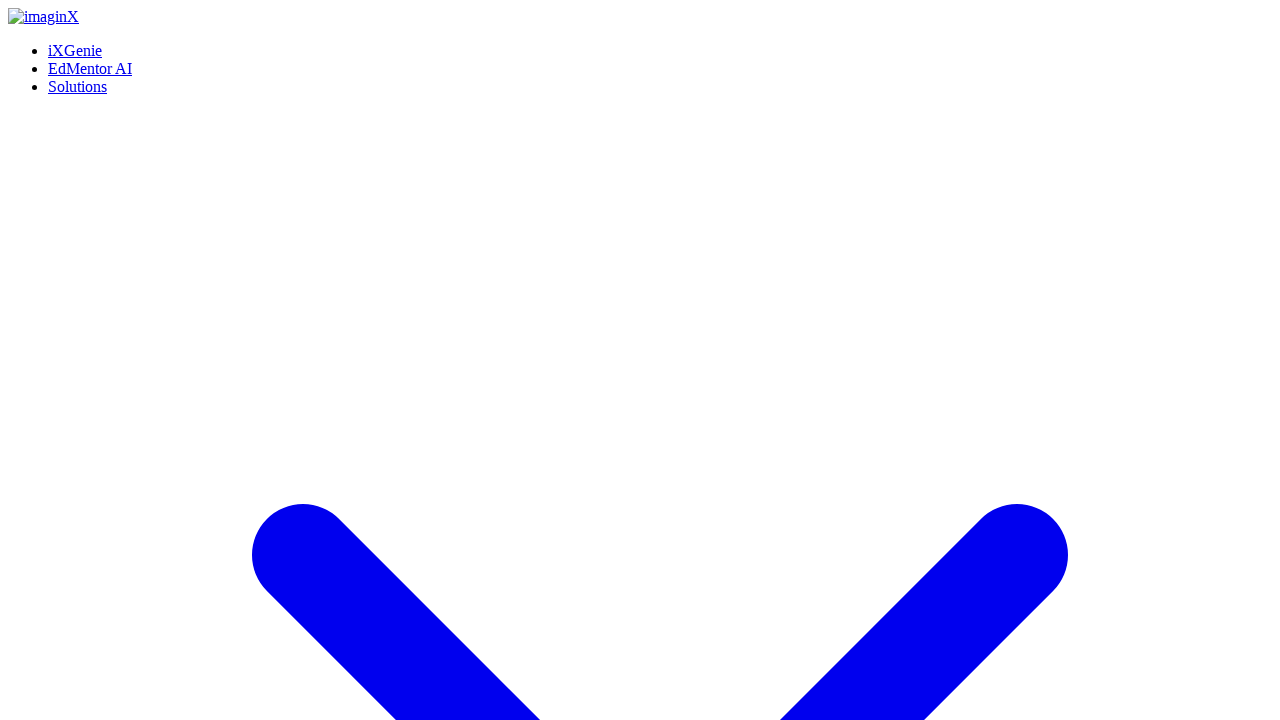

Page loaded successfully
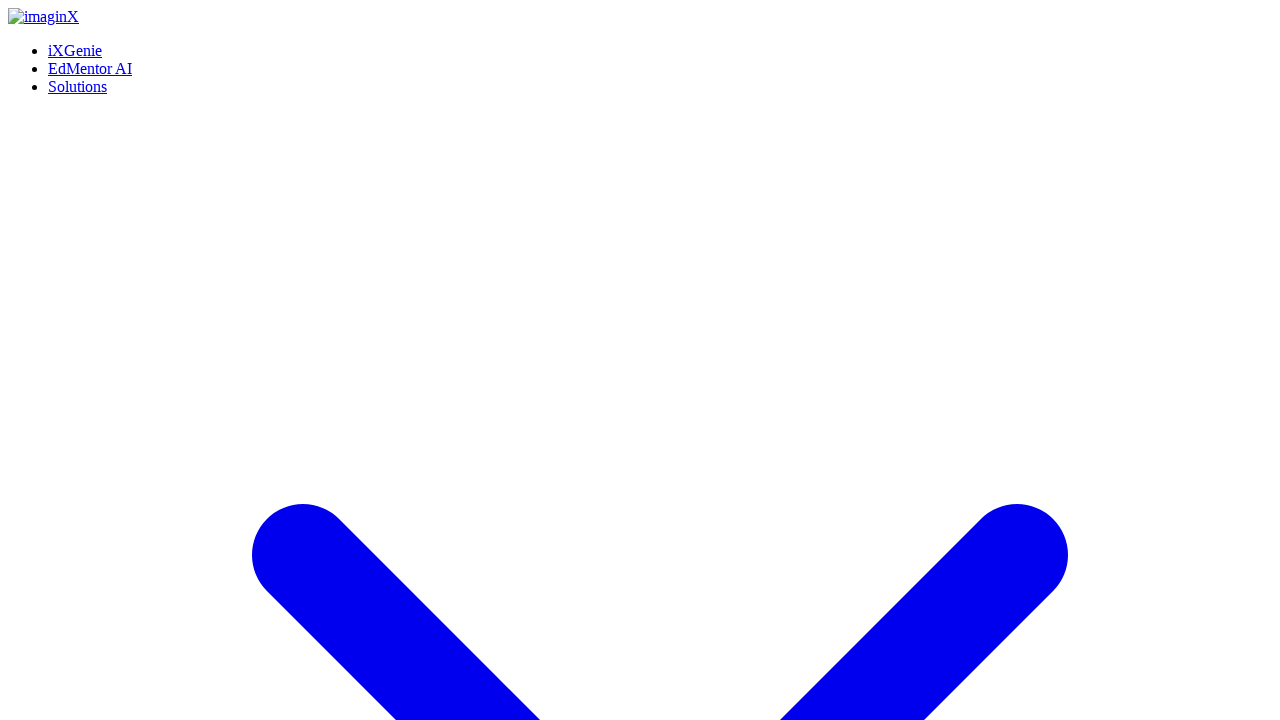

Located iXGenie button in navbar
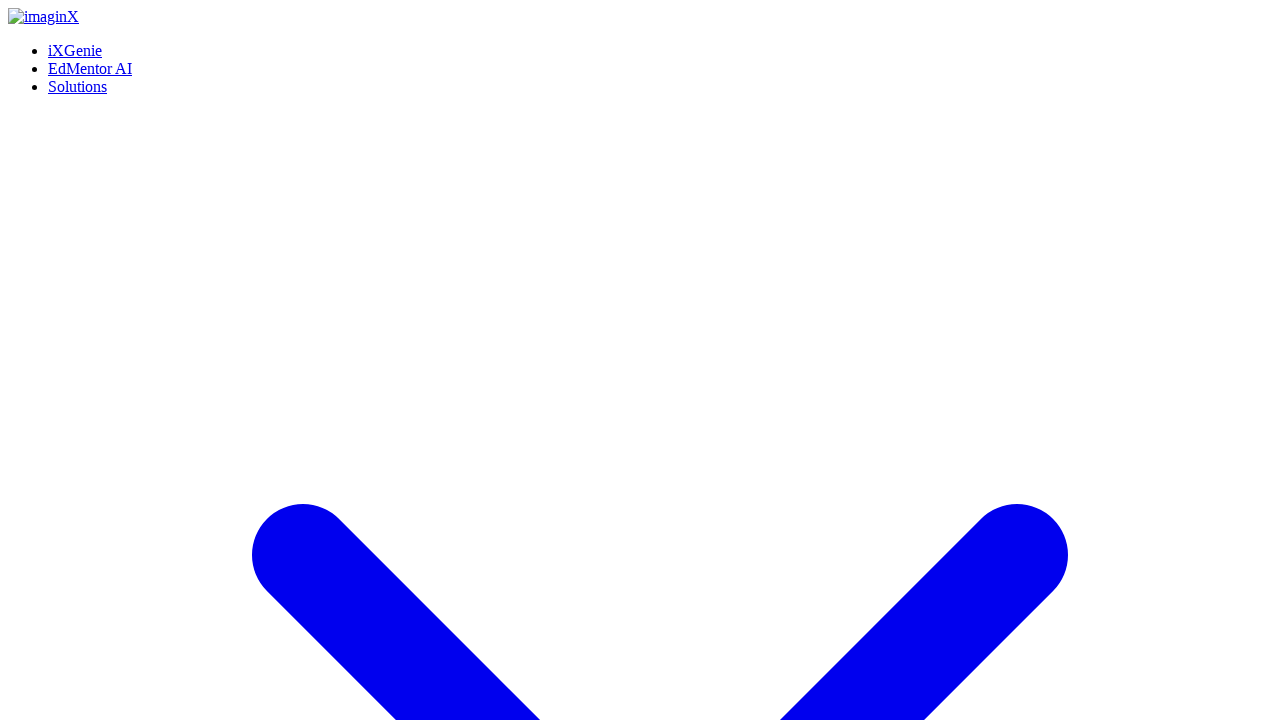

iXGenie button became visible
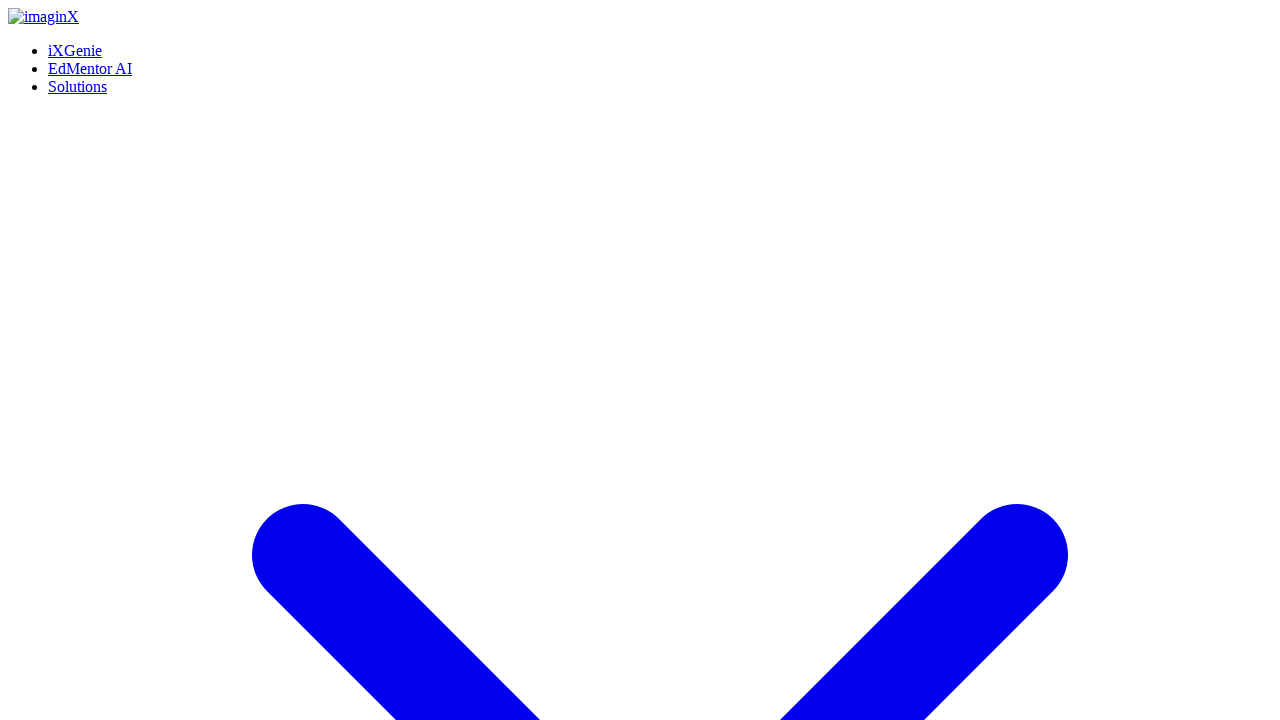

Hovered over iXGenie button at (75, 50) on xpath=(//a[normalize-space()='iXGenie'])[1]
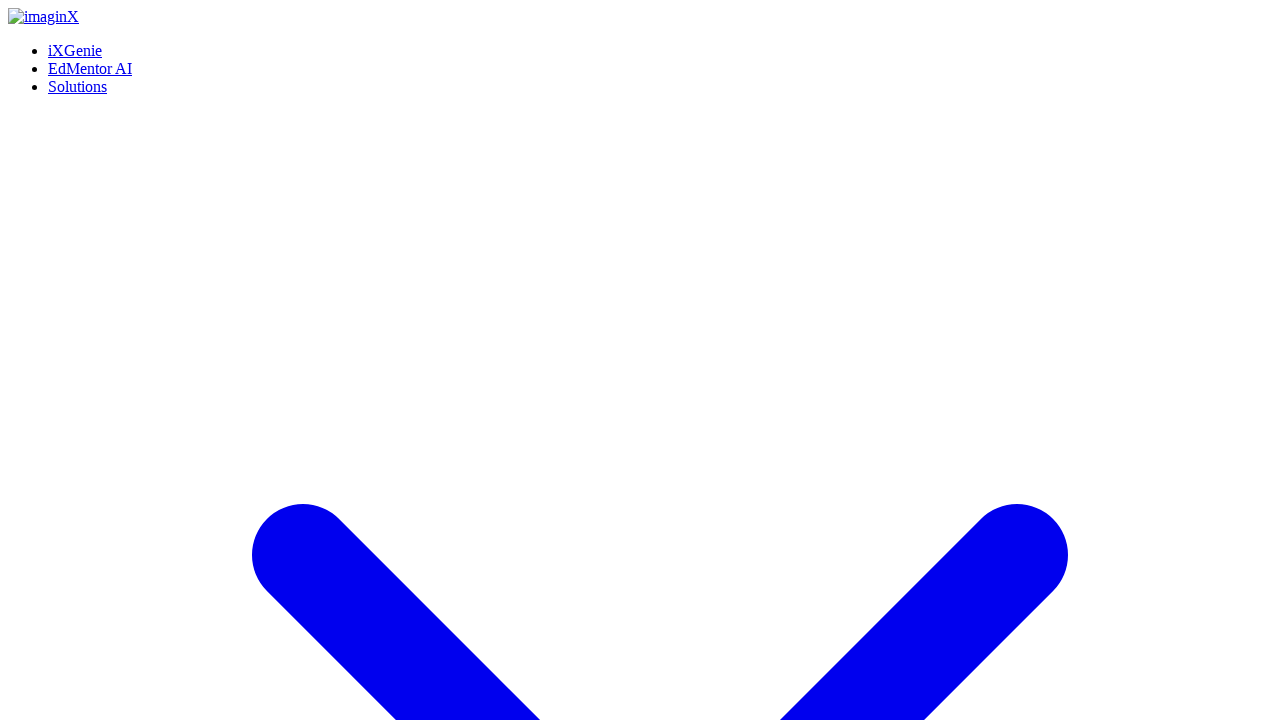

Waited 500ms after hover
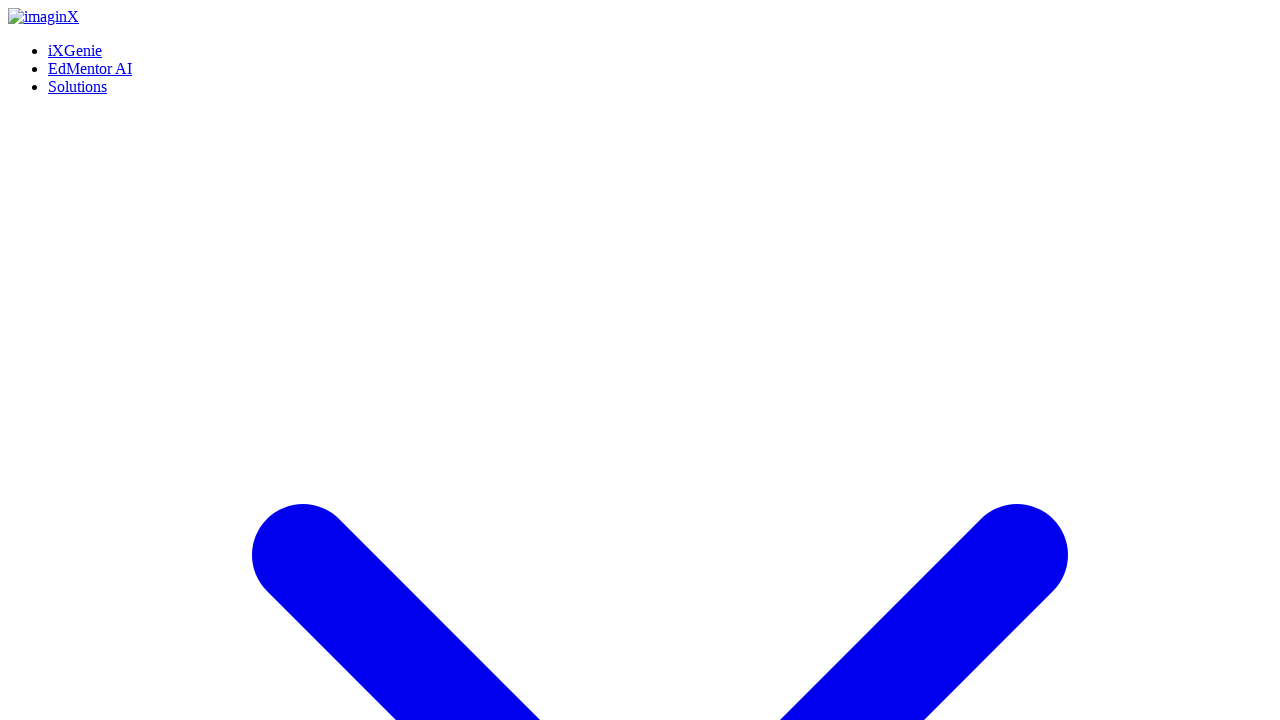

Clicked iXGenie button in navbar at (75, 50) on xpath=(//a[normalize-space()='iXGenie'])[1]
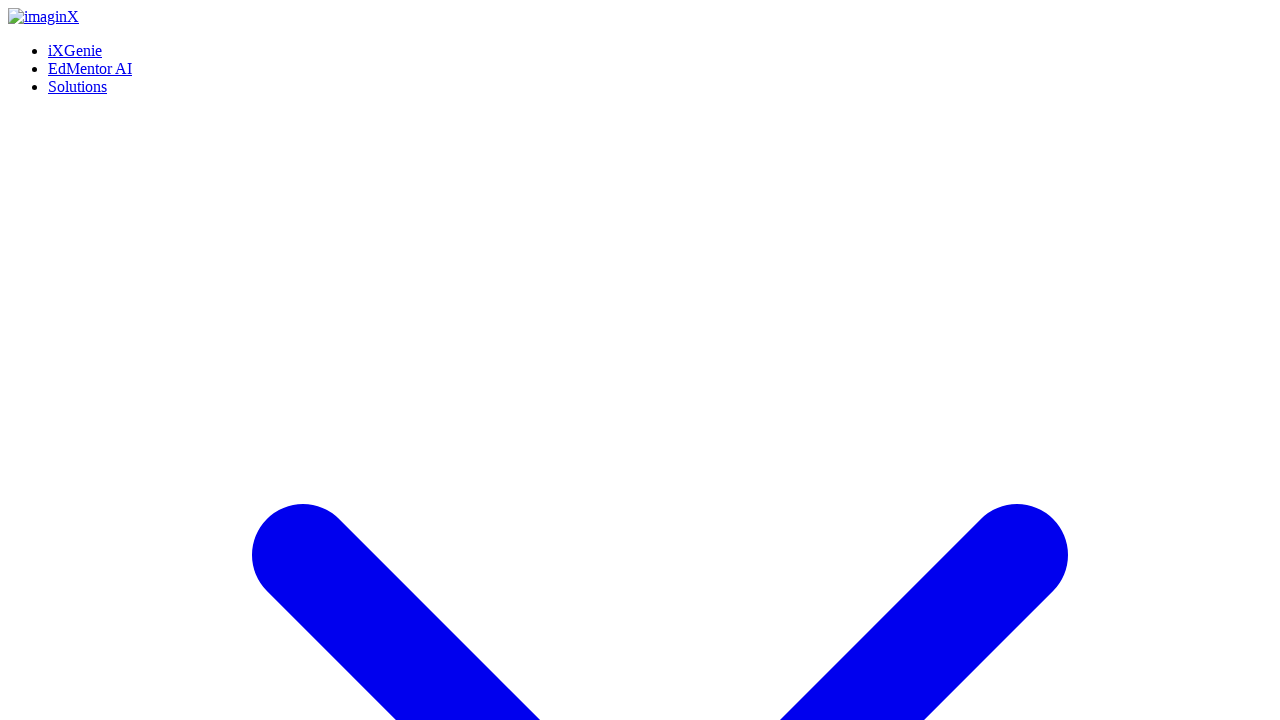

IXGenie page loaded
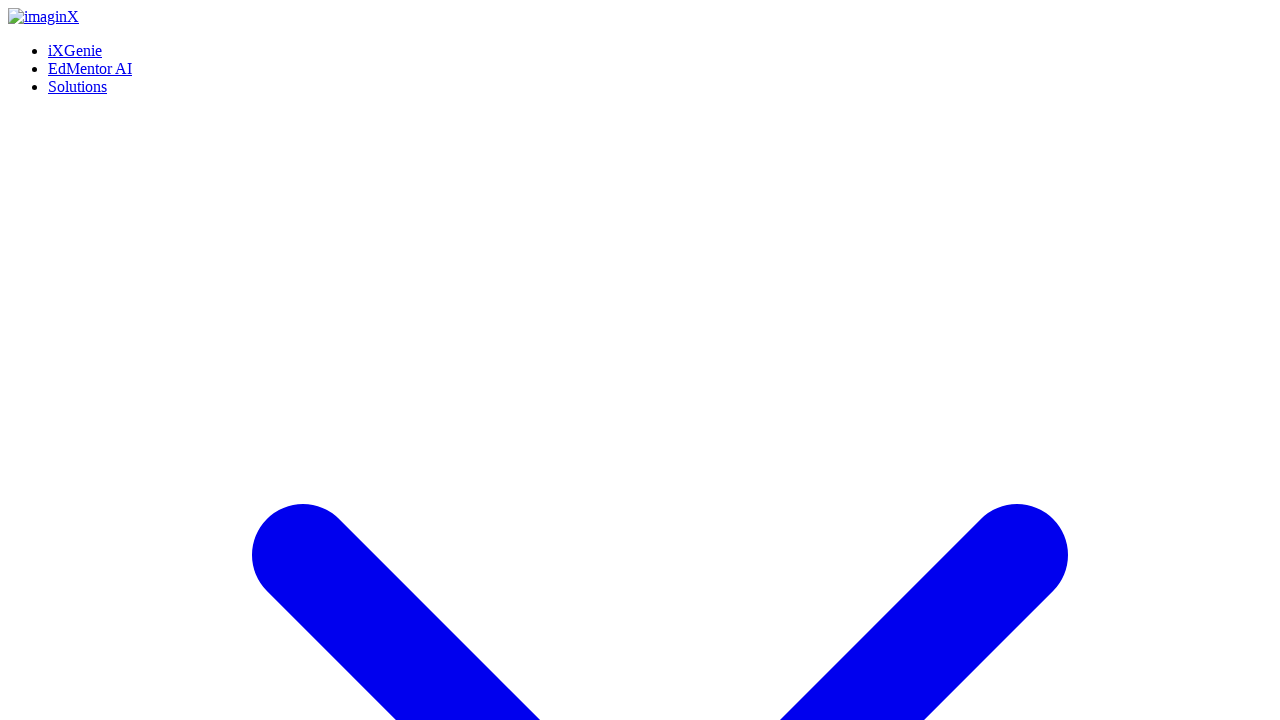

Waited 2 seconds for page content to render
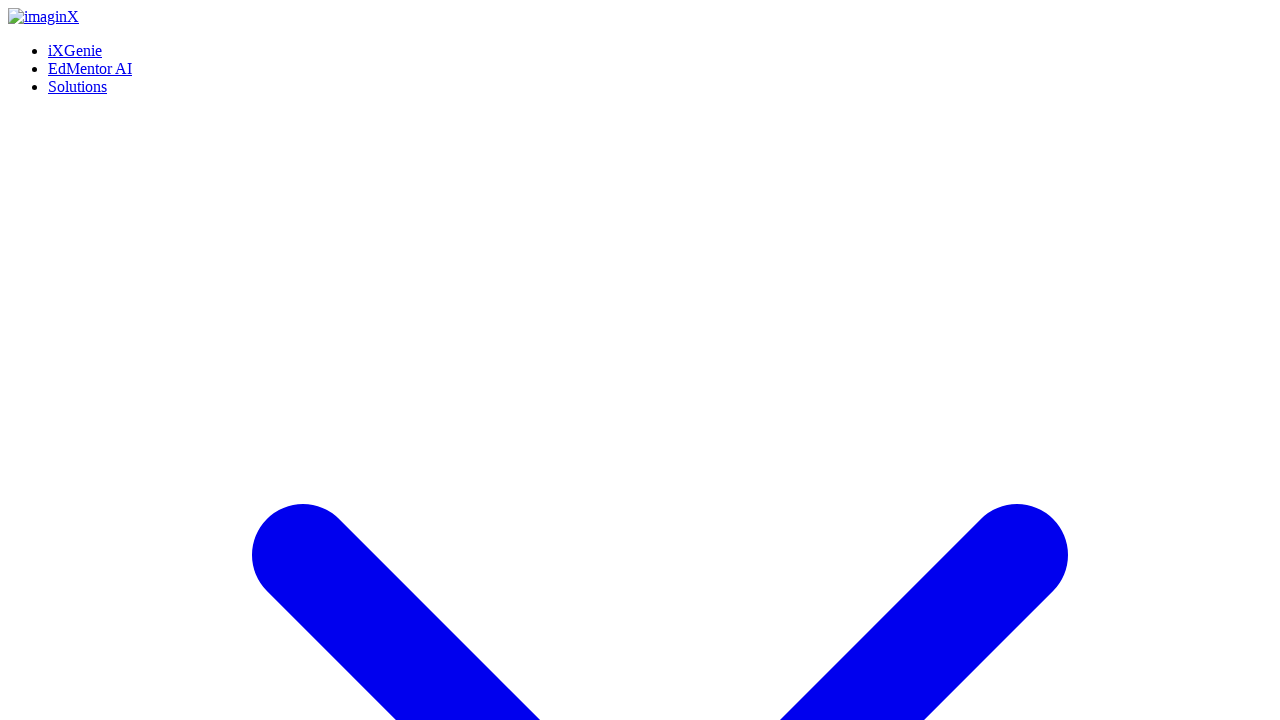

Scrolled to bottom of page
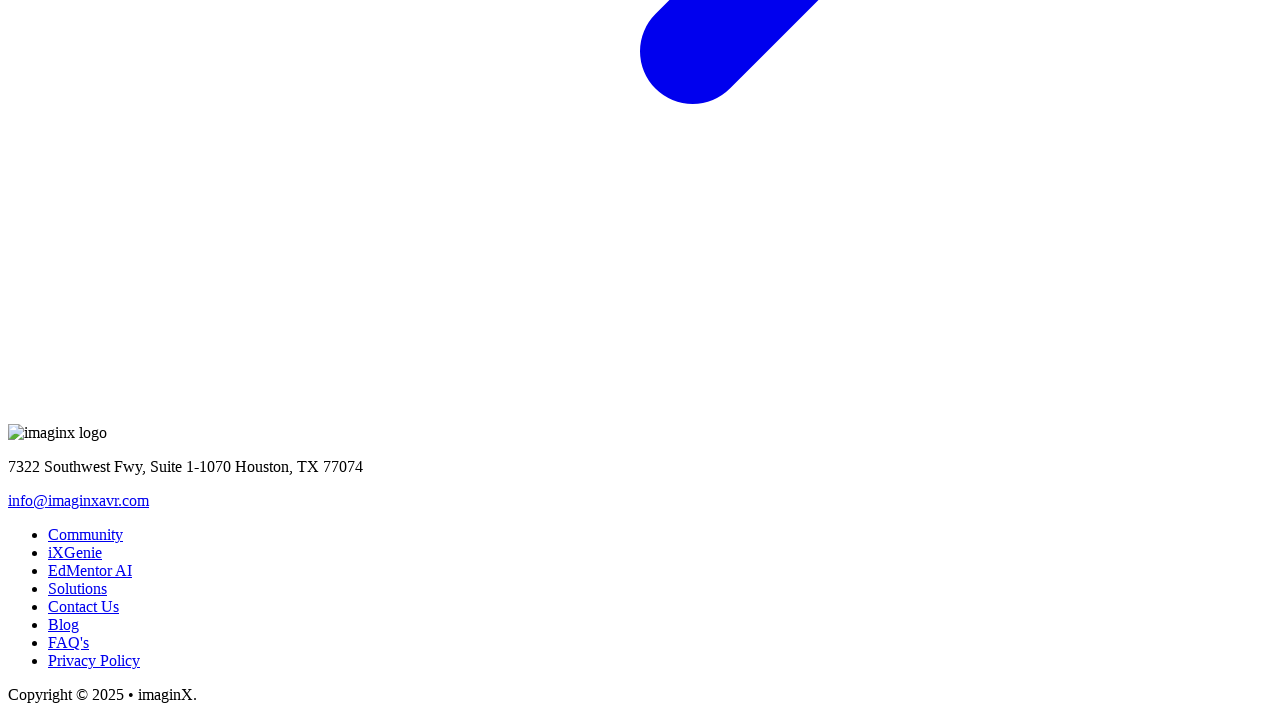

Waited 1 second after scrolling to bottom
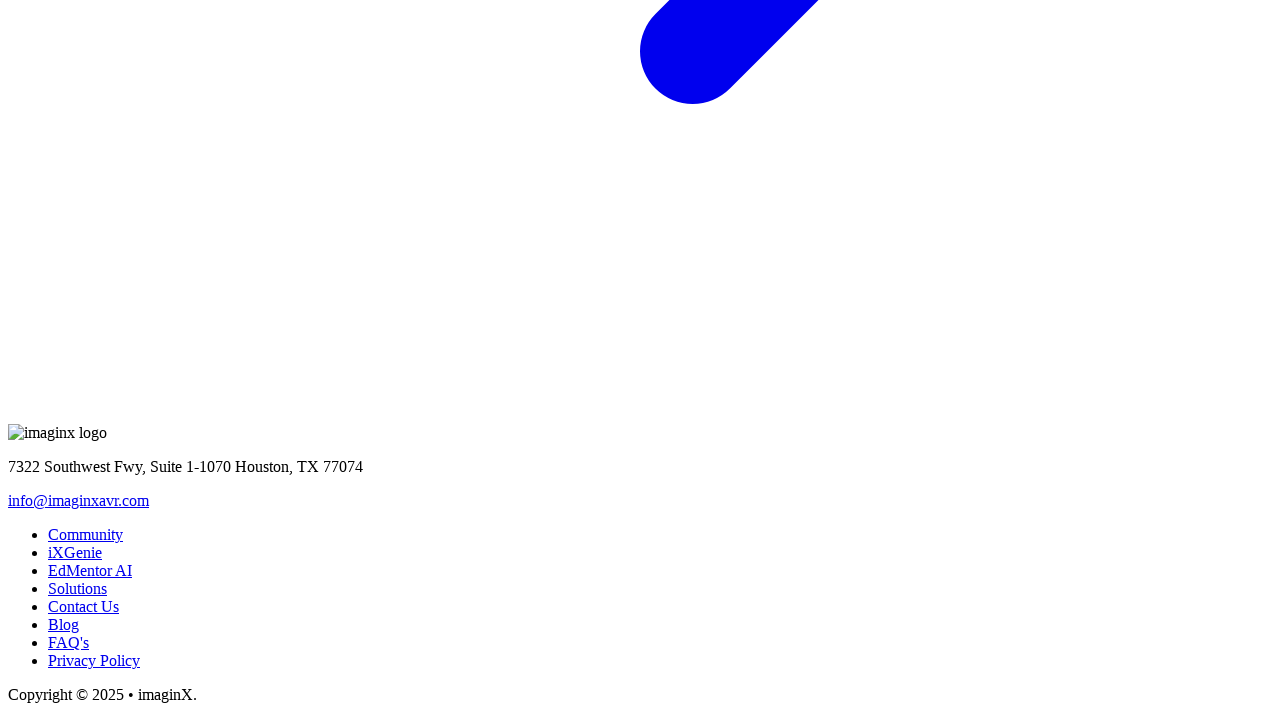

Scrolled to top of page
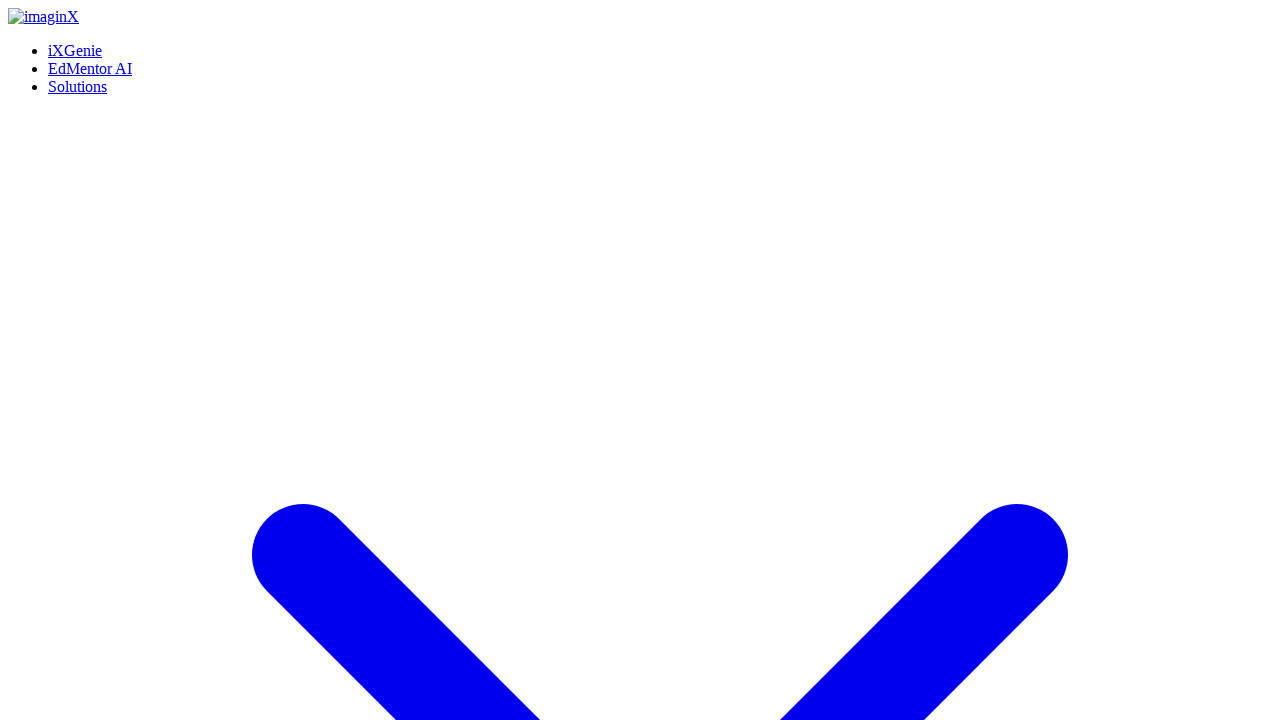

Waited 1 second after scrolling to top
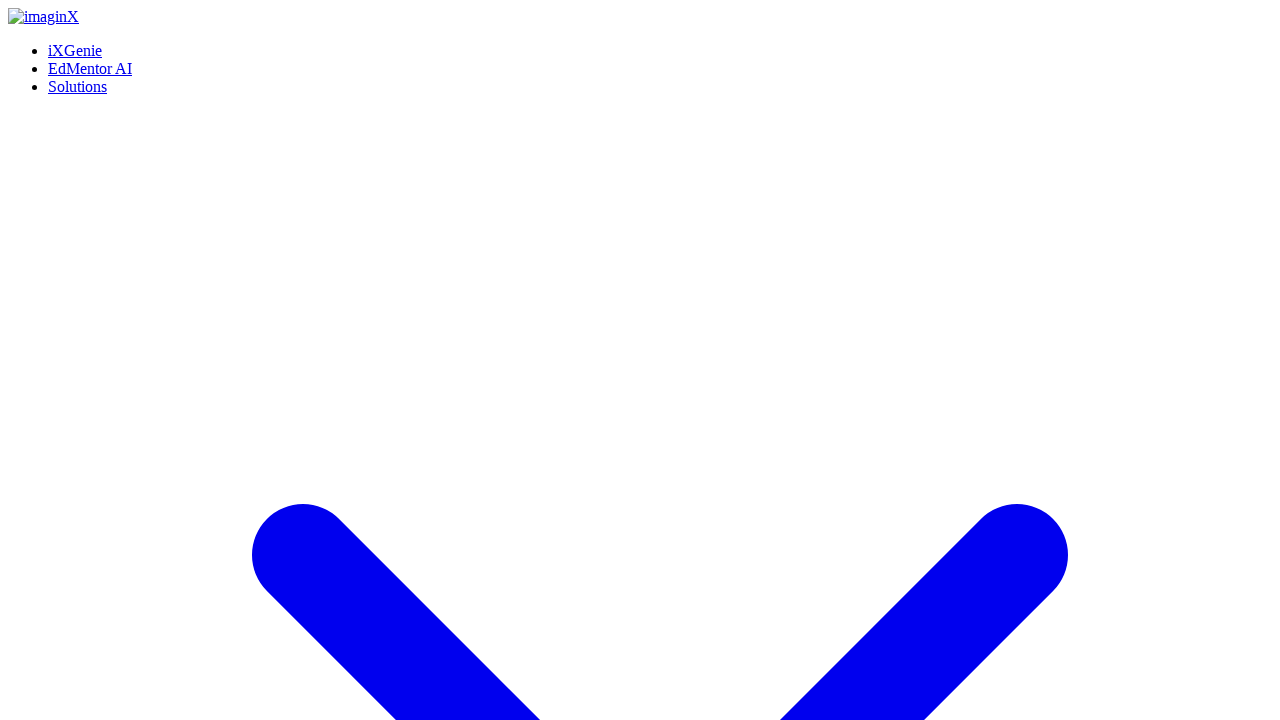

Located main header 'iXGenie the Ultimate Training & Learning Platform'
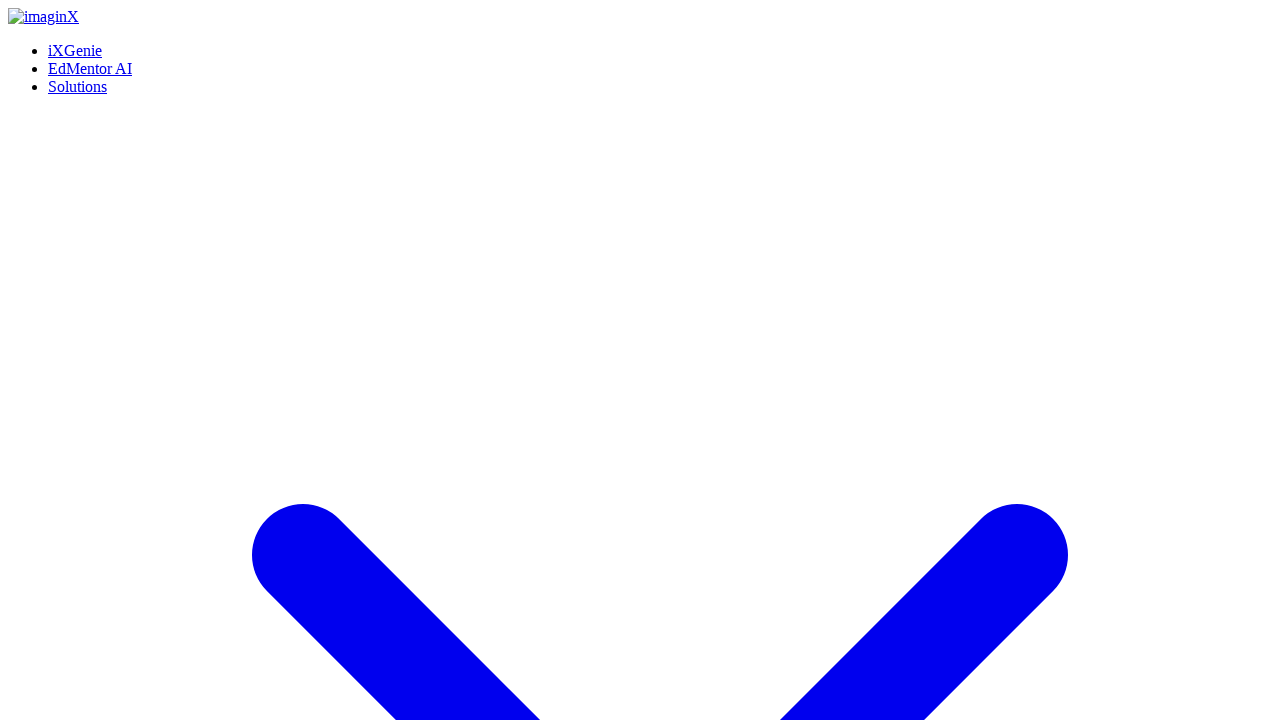

Main header verified and visible
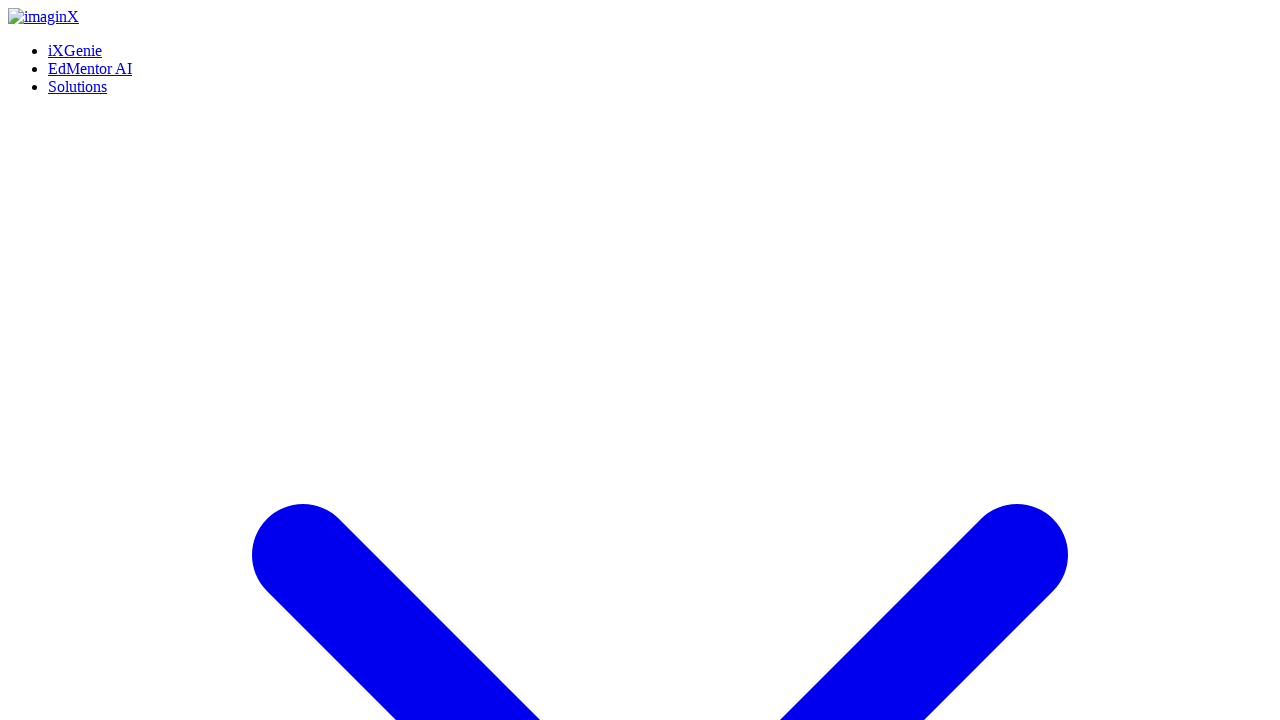

Located 'Schedule a Call' button
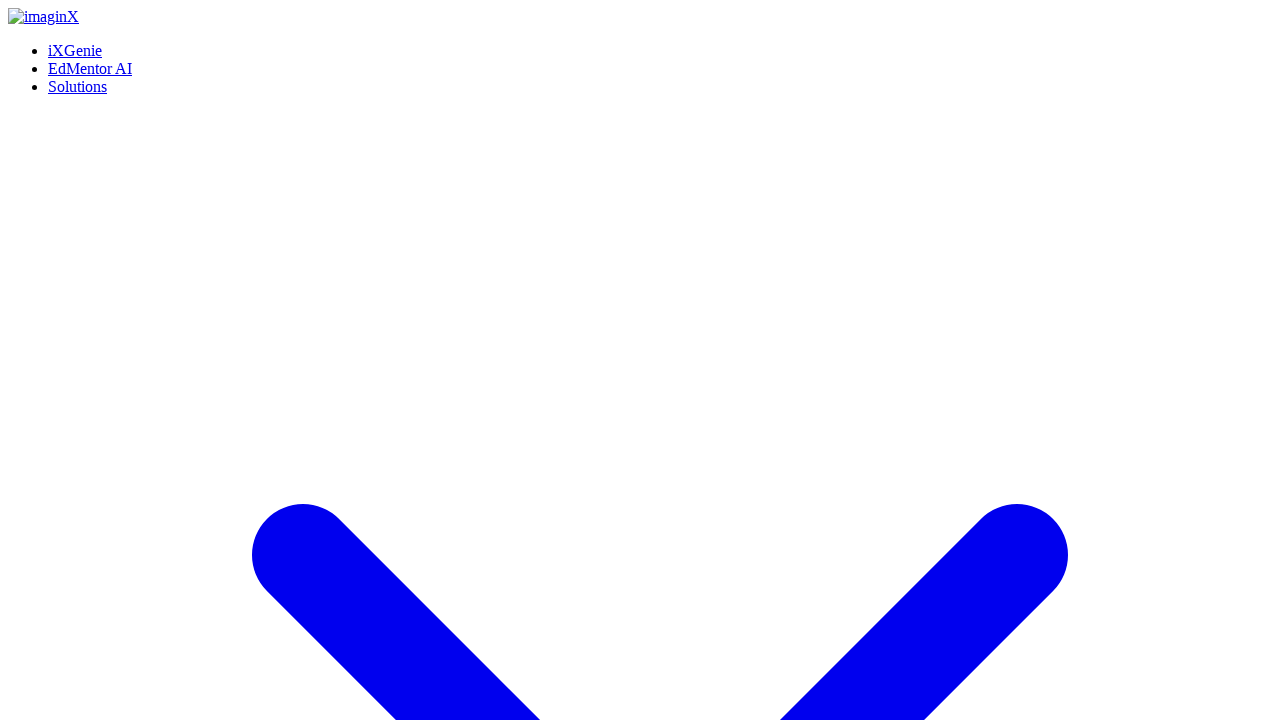

'Schedule a Call' button became visible
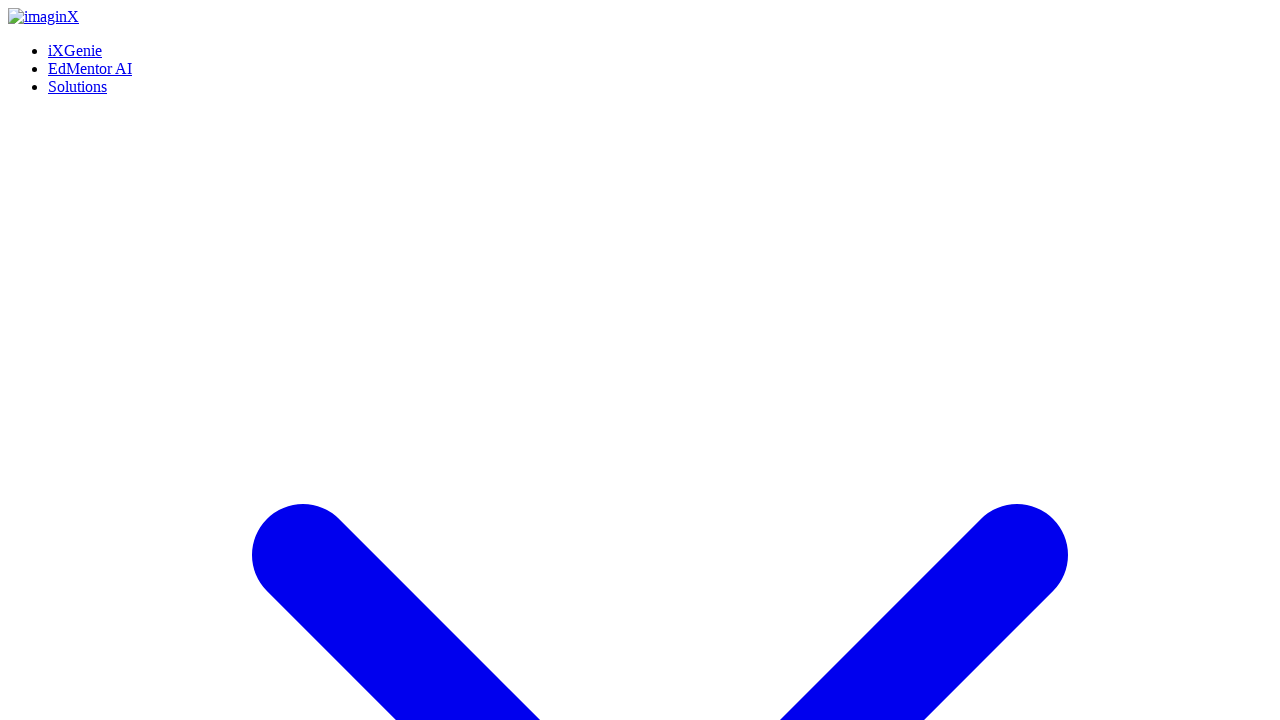

Hovered over 'Schedule a Call' button at (58, 360) on (//a[contains(normalize-space(),'Schedule a Call')])[1]
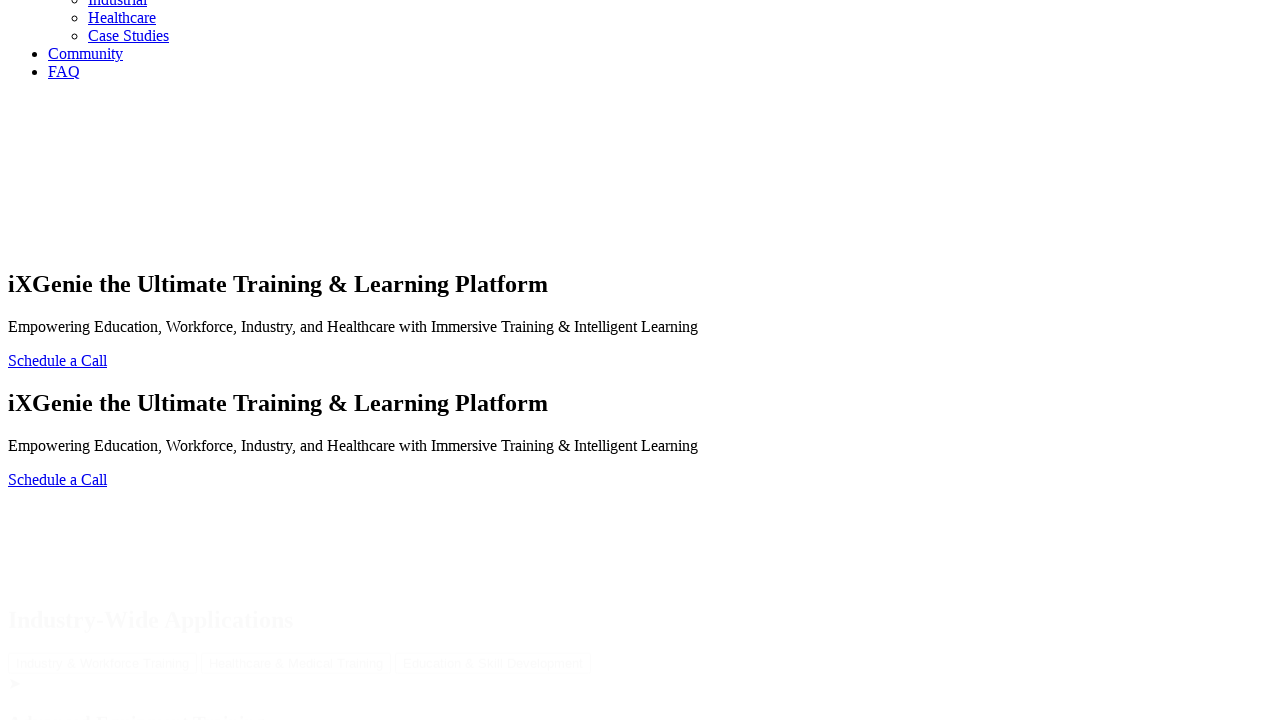

Waited 500ms after hover
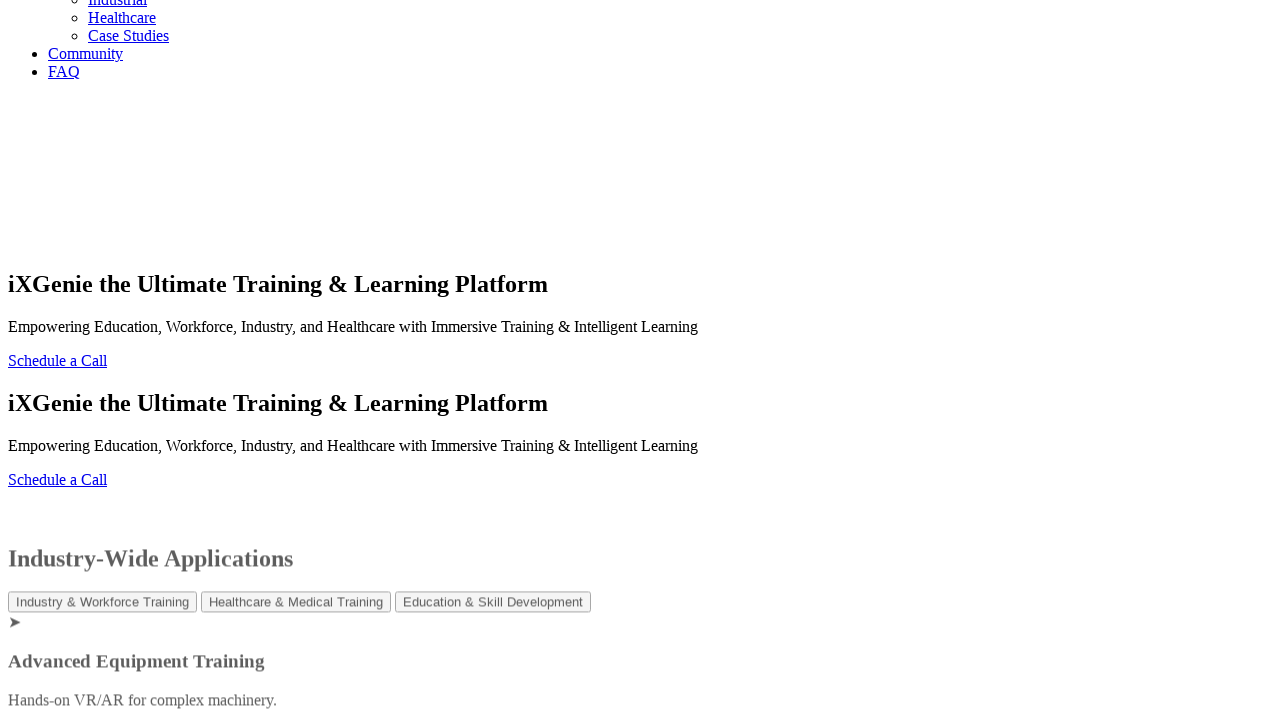

Clicked 'Schedule a Call' button at (58, 360) on (//a[contains(normalize-space(),'Schedule a Call')])[1]
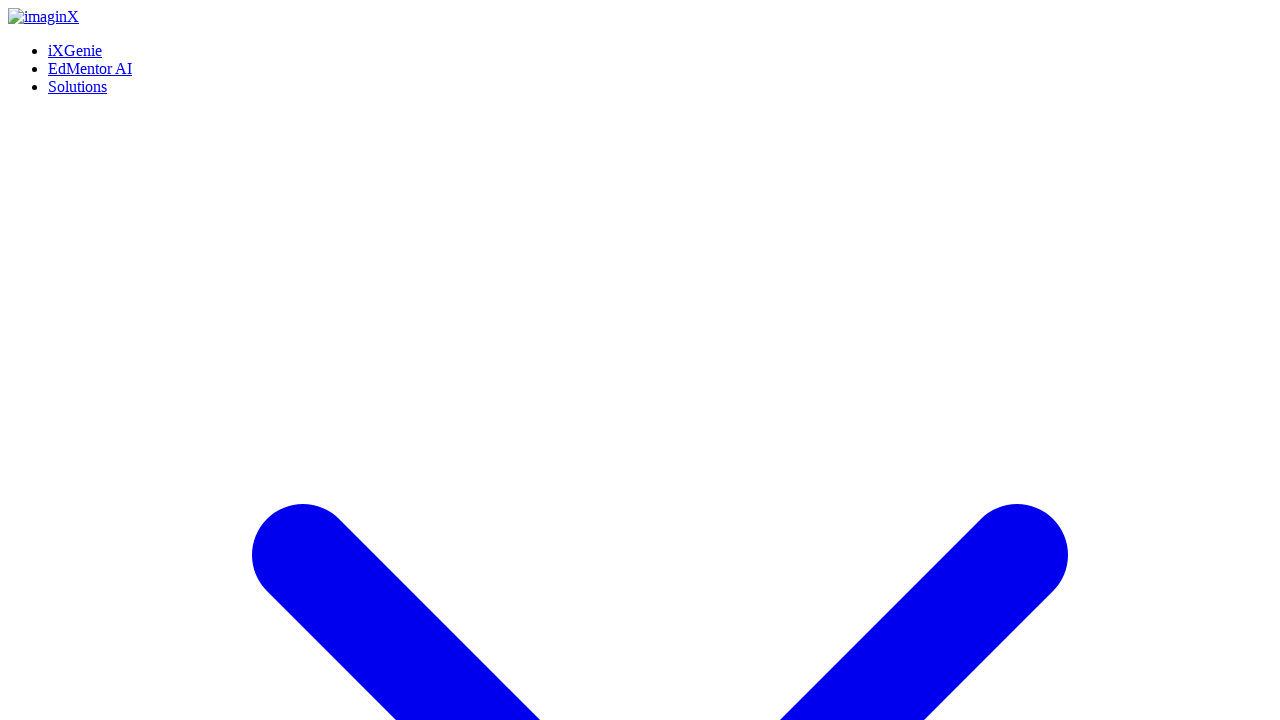

Waited 1 second after clicking 'Schedule a Call'
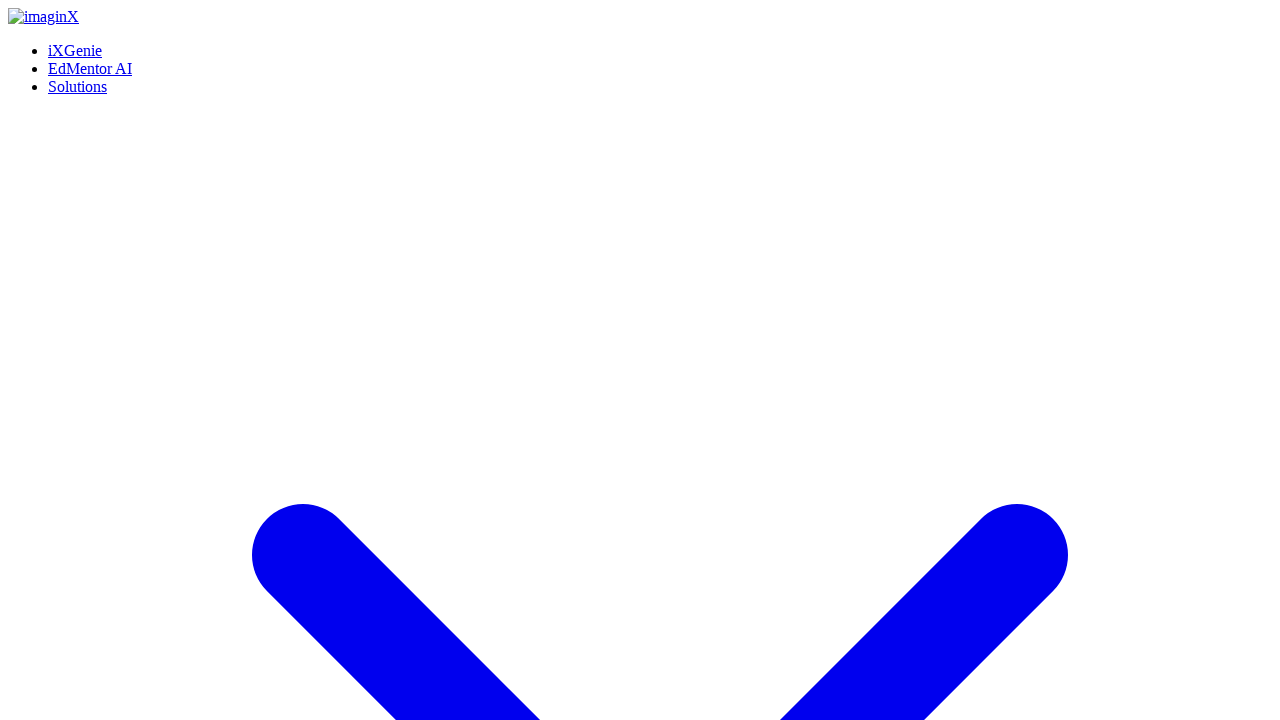

Located 'Contact Us' header
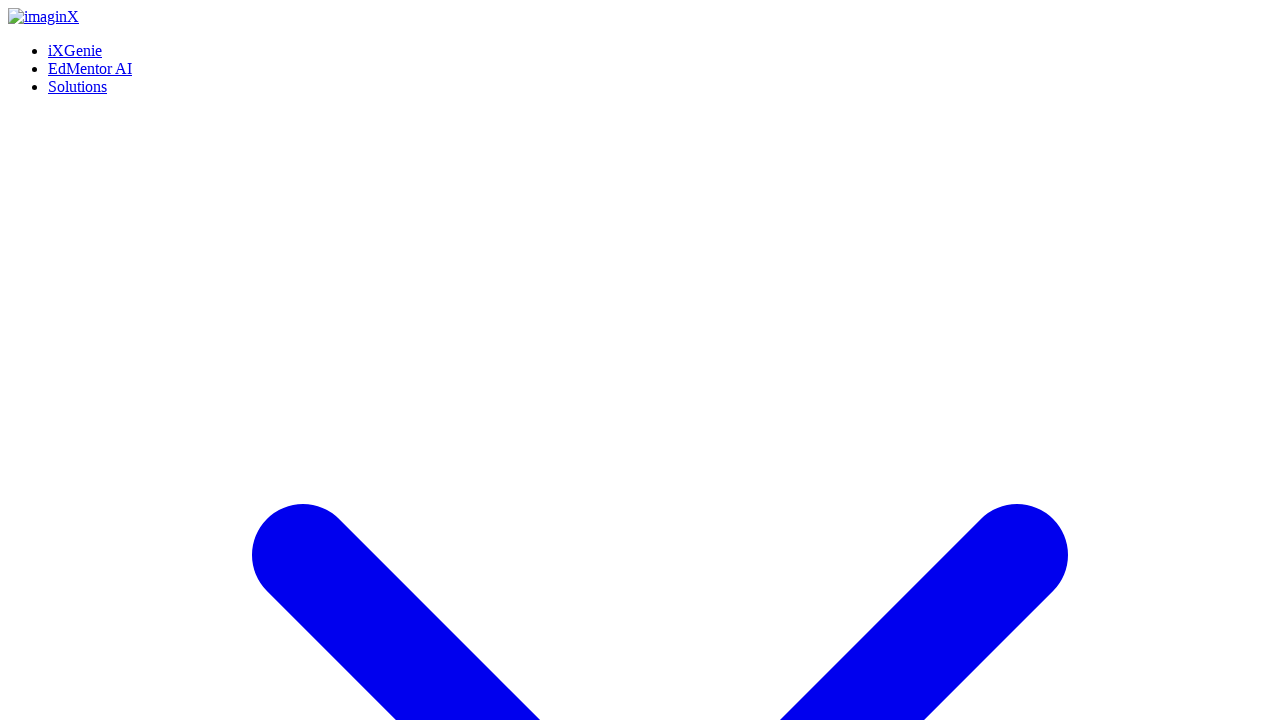

Contact Us page verified with header visible
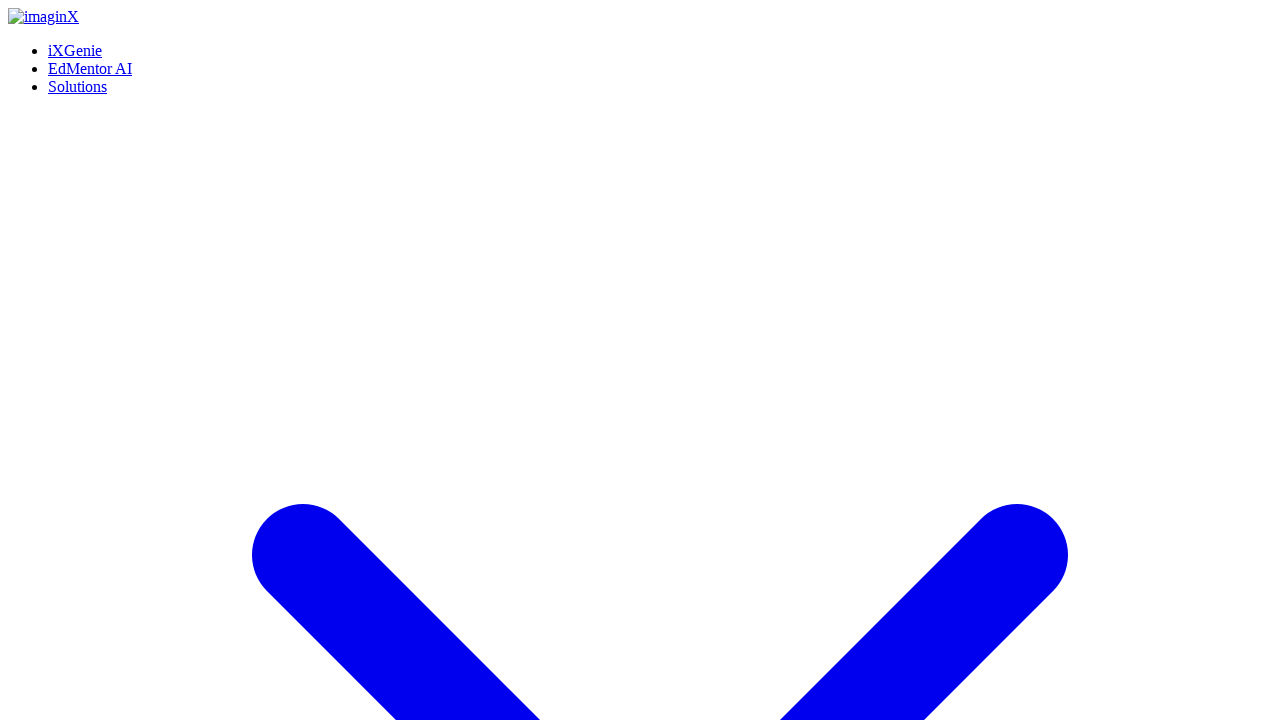

Navigated back to IXGenie page
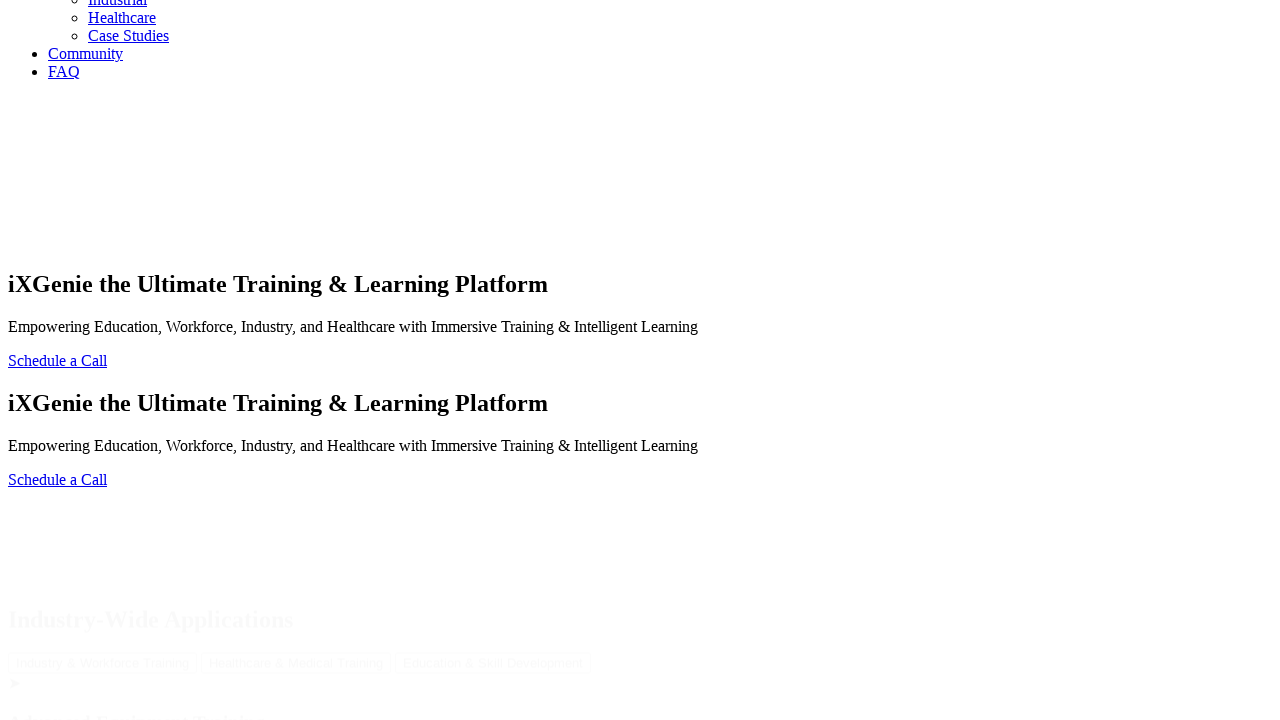

Page loaded after going back
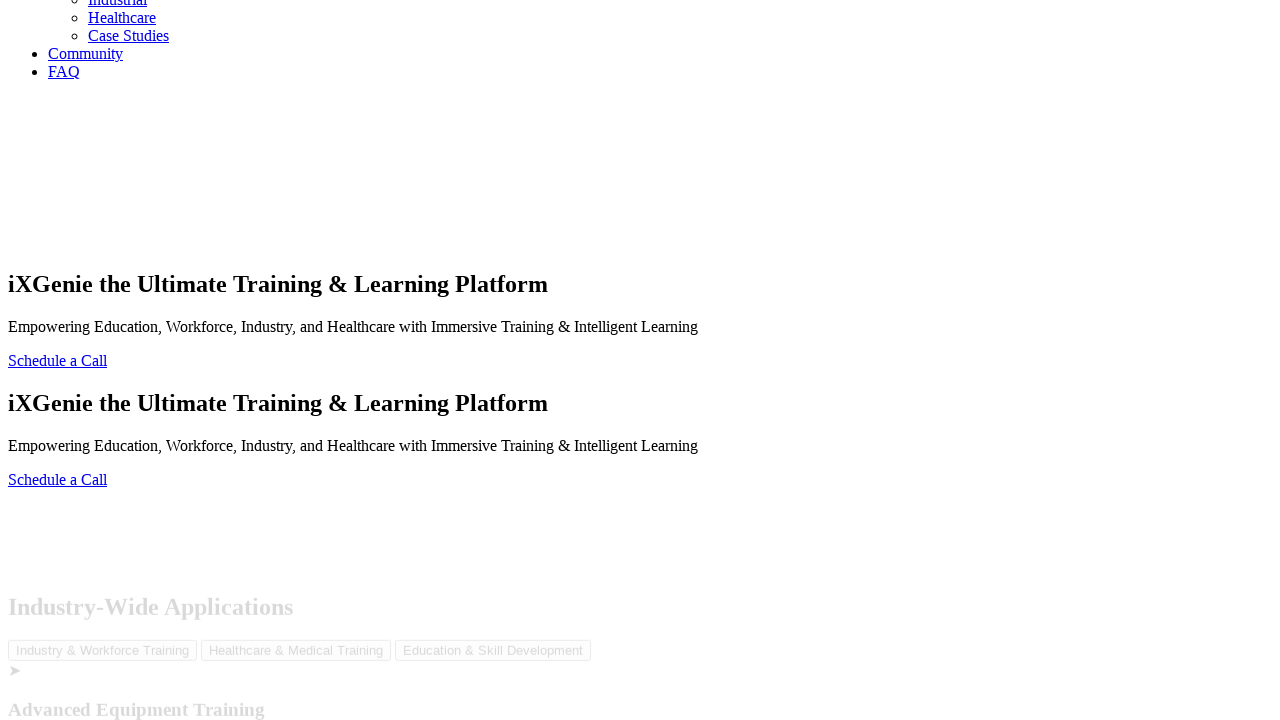

Waited 1 second for content to settle
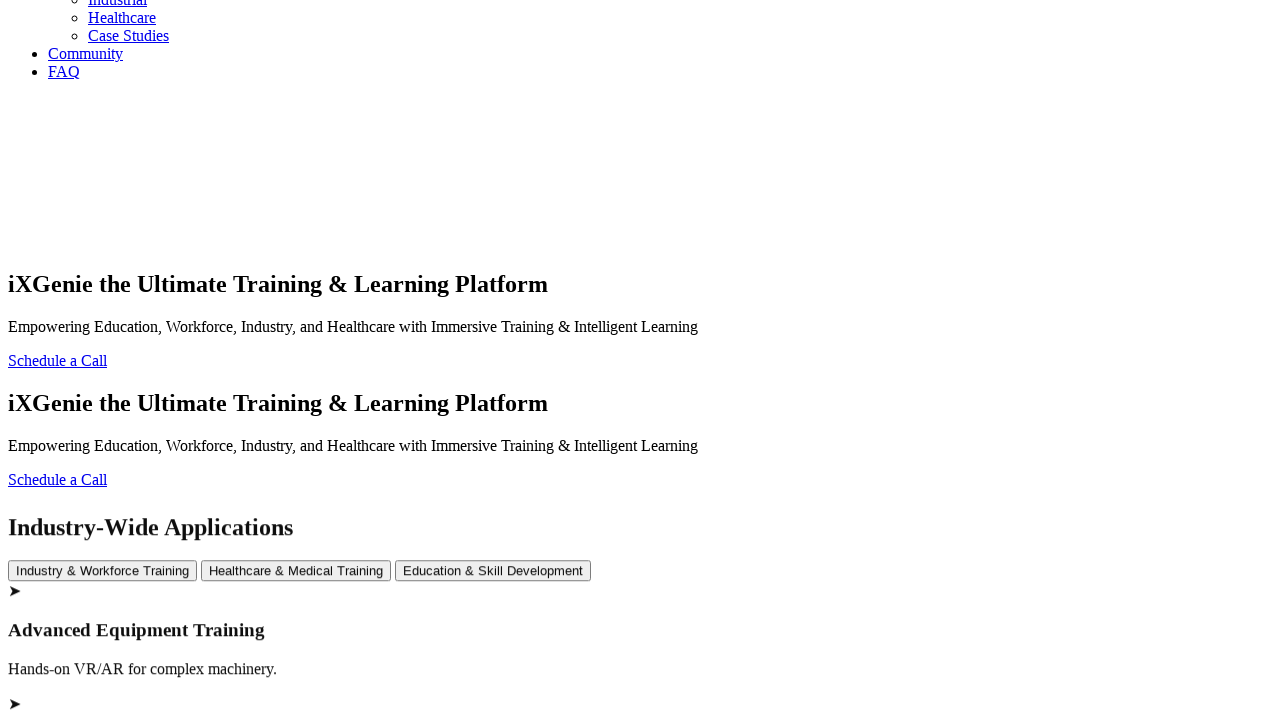

Located 'Industry & Workforce Training' button
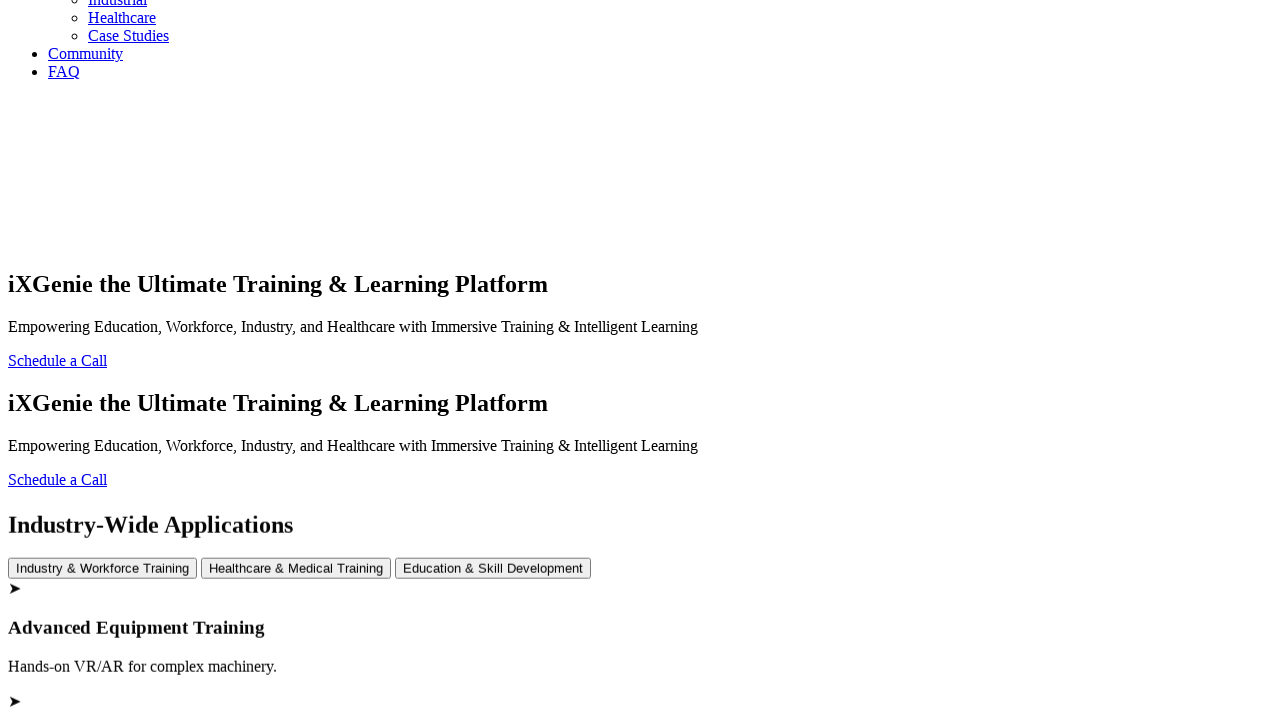

'Industry & Workforce Training' button became visible
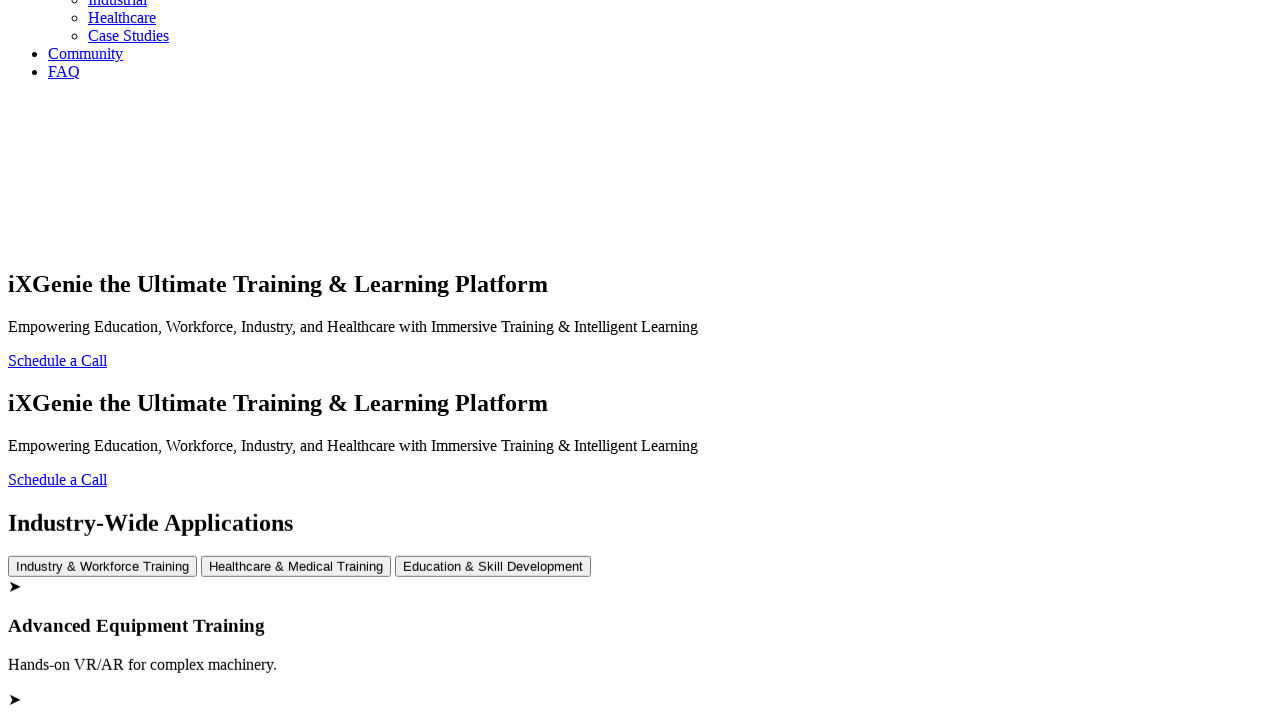

Hovered over 'Industry & Workforce Training' button at (102, 11) on xpath=//button[normalize-space()='Industry & Workforce Training']
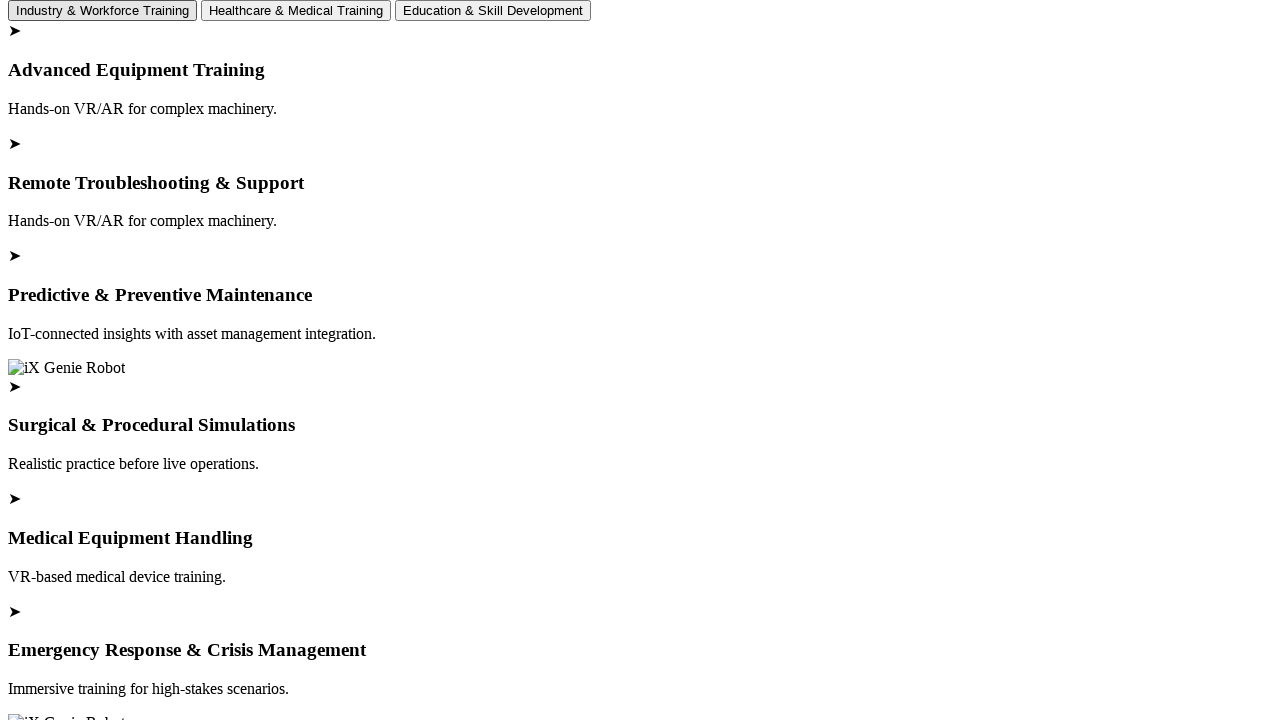

Waited 500ms after hover
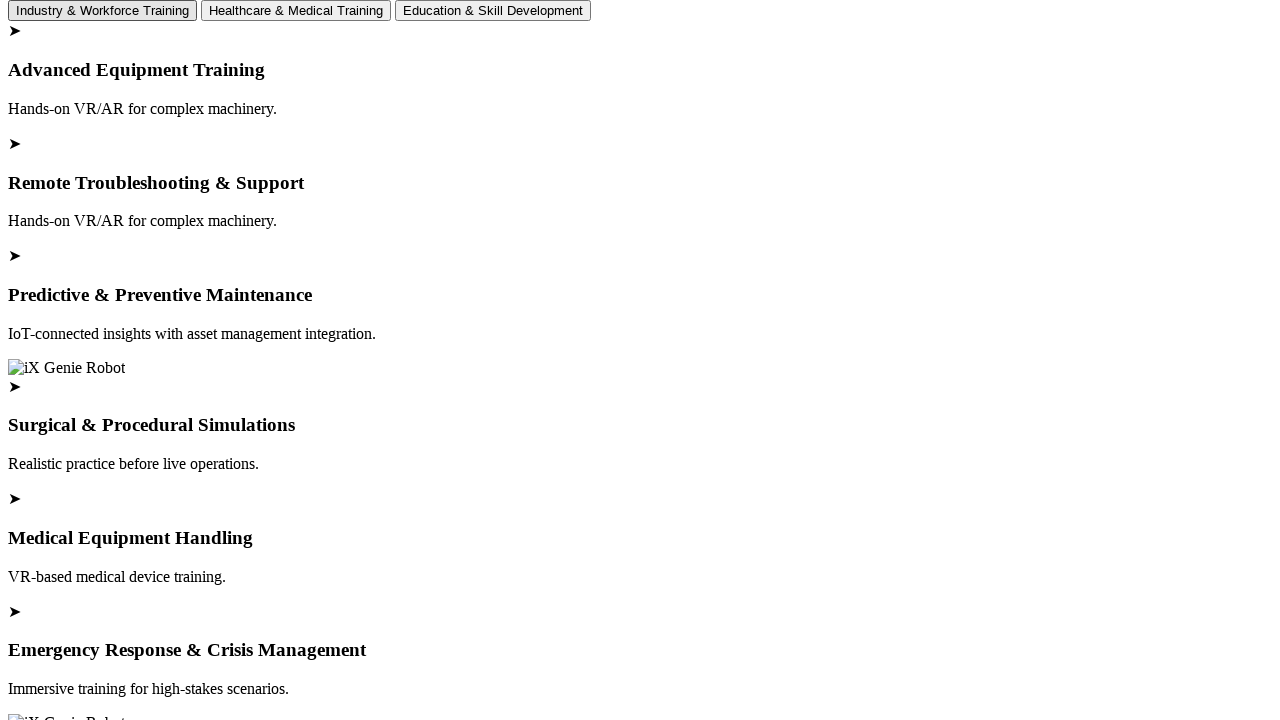

Clicked 'Industry & Workforce Training' button at (102, 11) on xpath=//button[normalize-space()='Industry & Workforce Training']
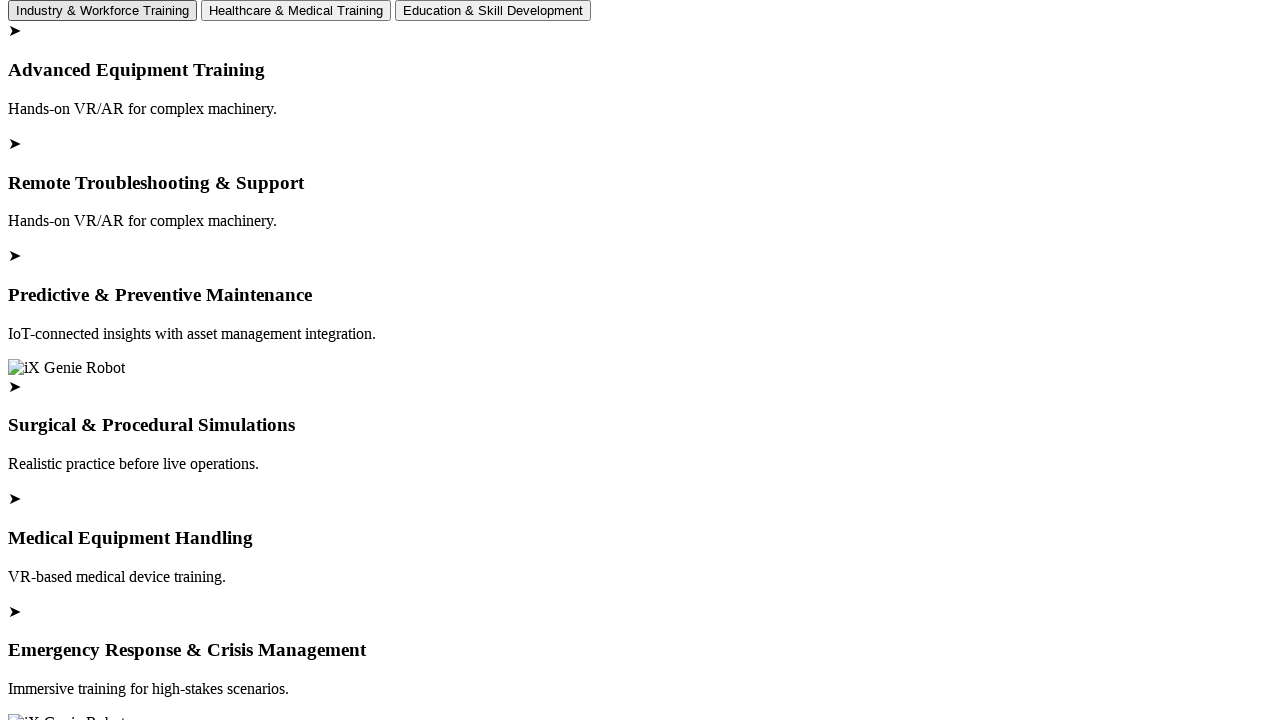

Located 'Advanced Equipment Training' sub-header
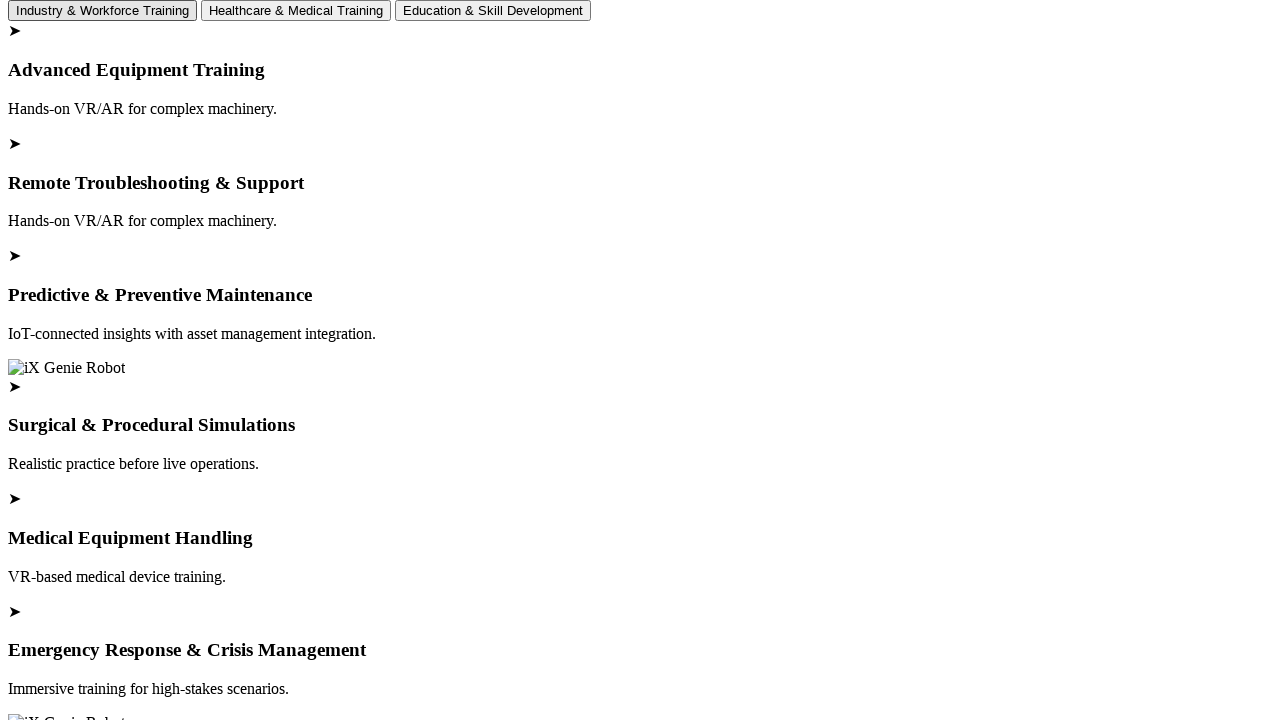

Industry & Workforce Training sub-headers verified
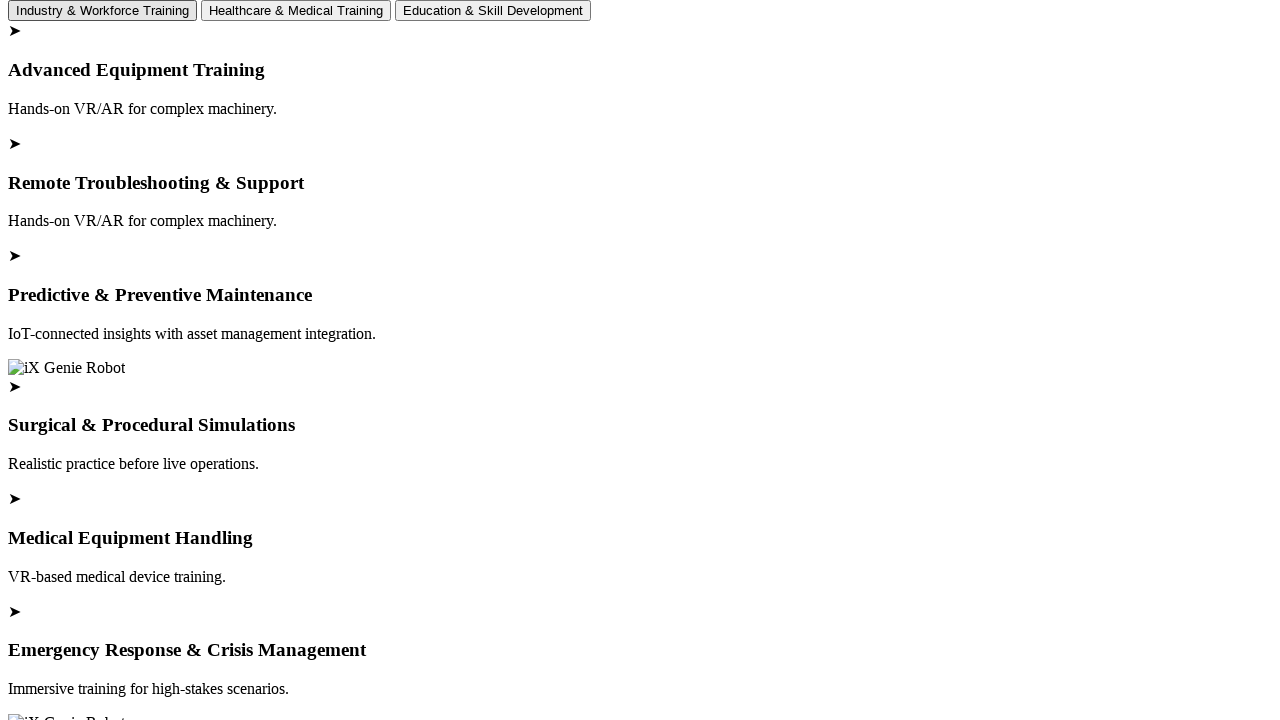

Located 'Healthcare & Medical Training' button
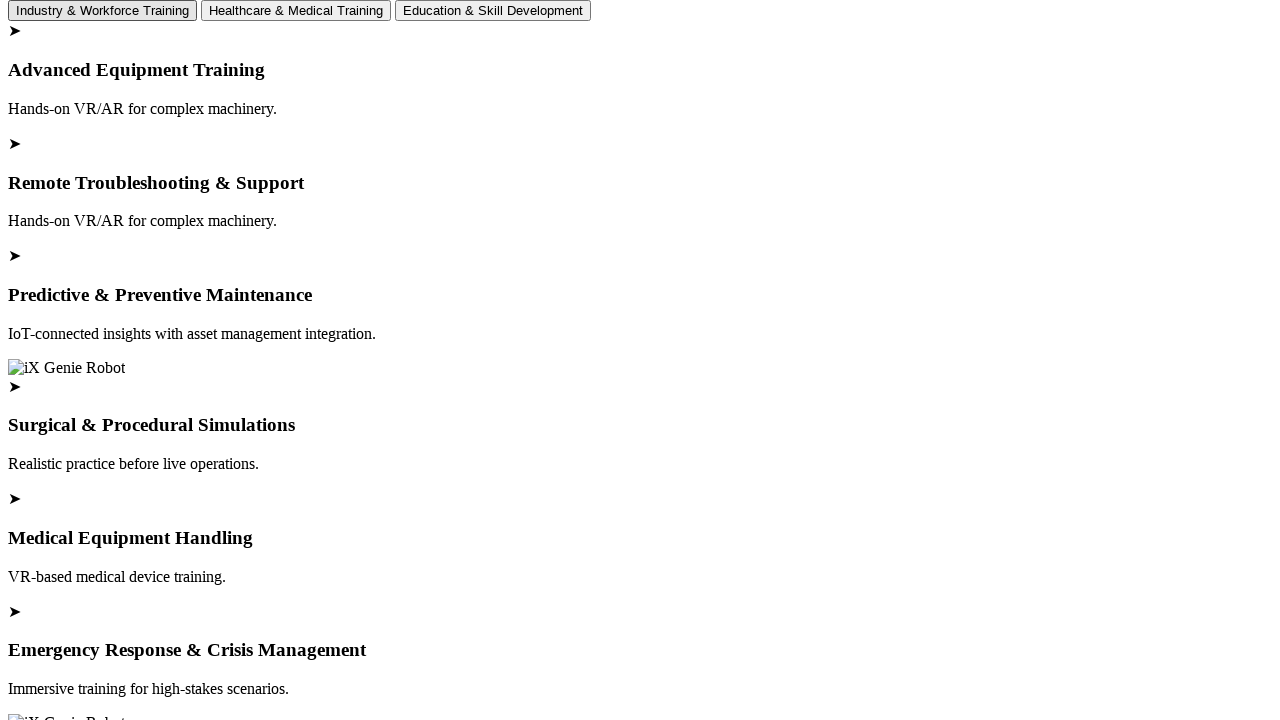

'Healthcare & Medical Training' button became visible
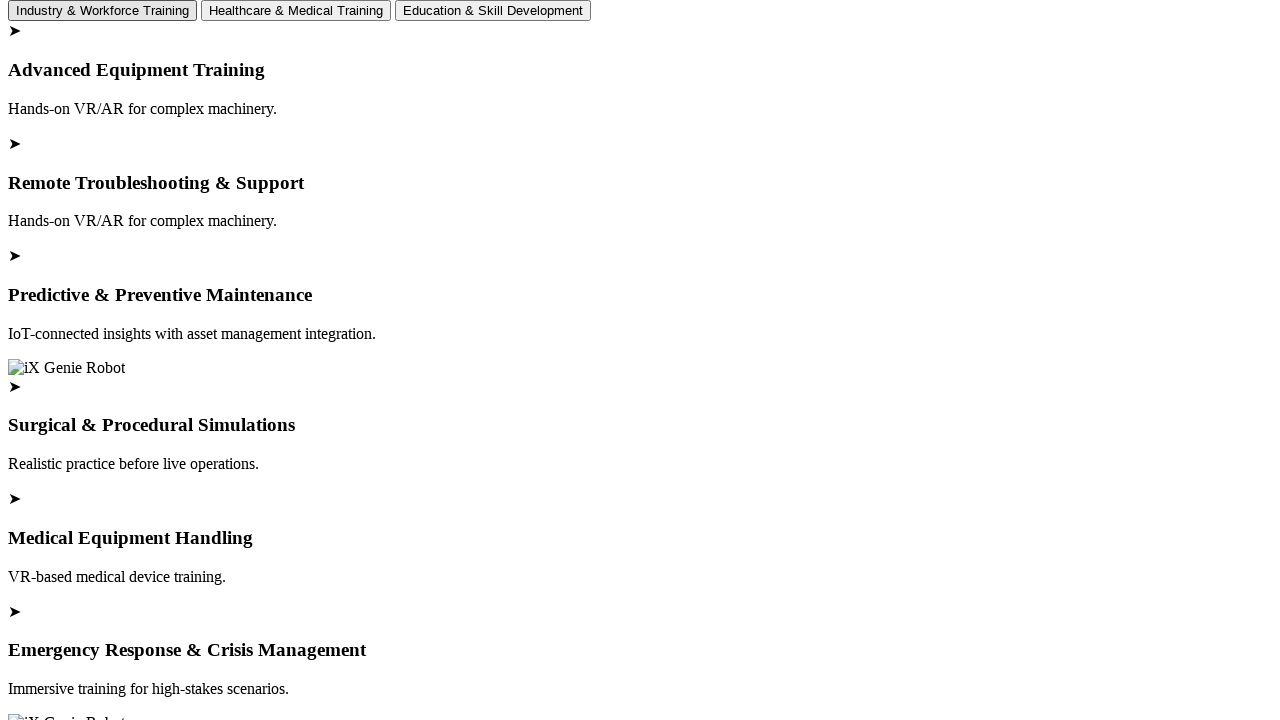

Hovered over 'Healthcare & Medical Training' button at (296, 11) on xpath=//button[normalize-space()='Healthcare & Medical Training']
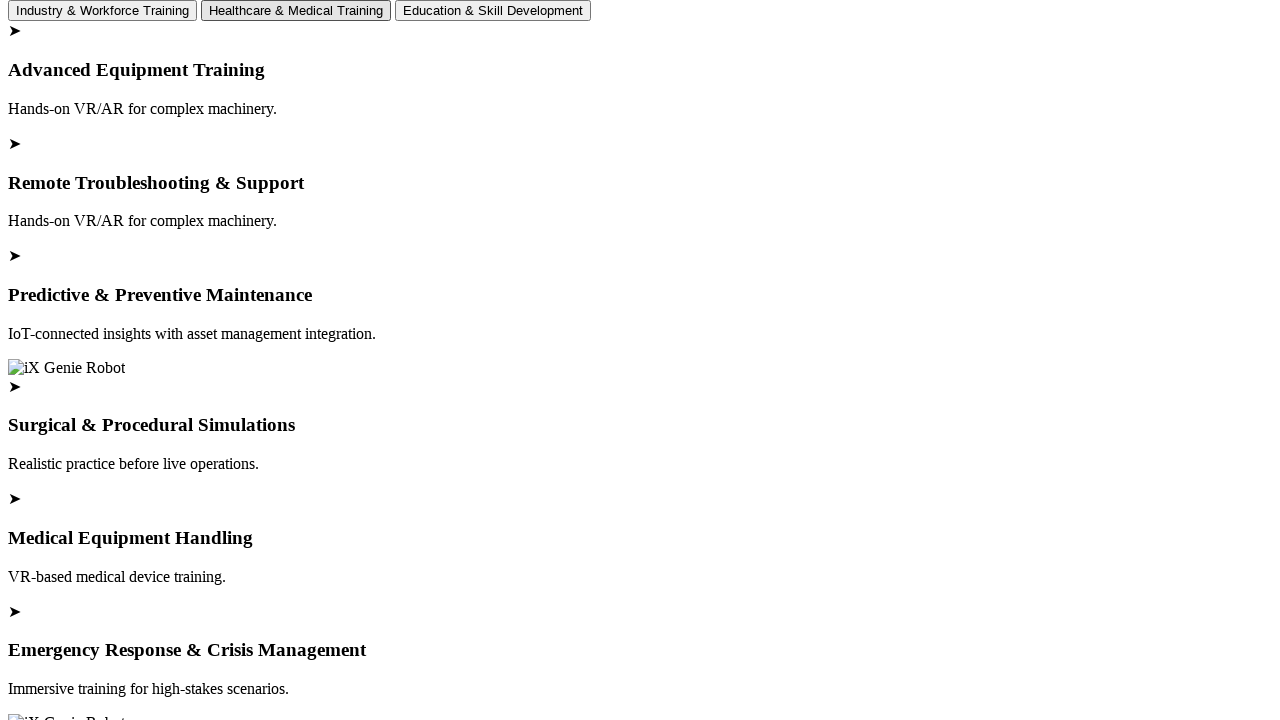

Waited 500ms after hover
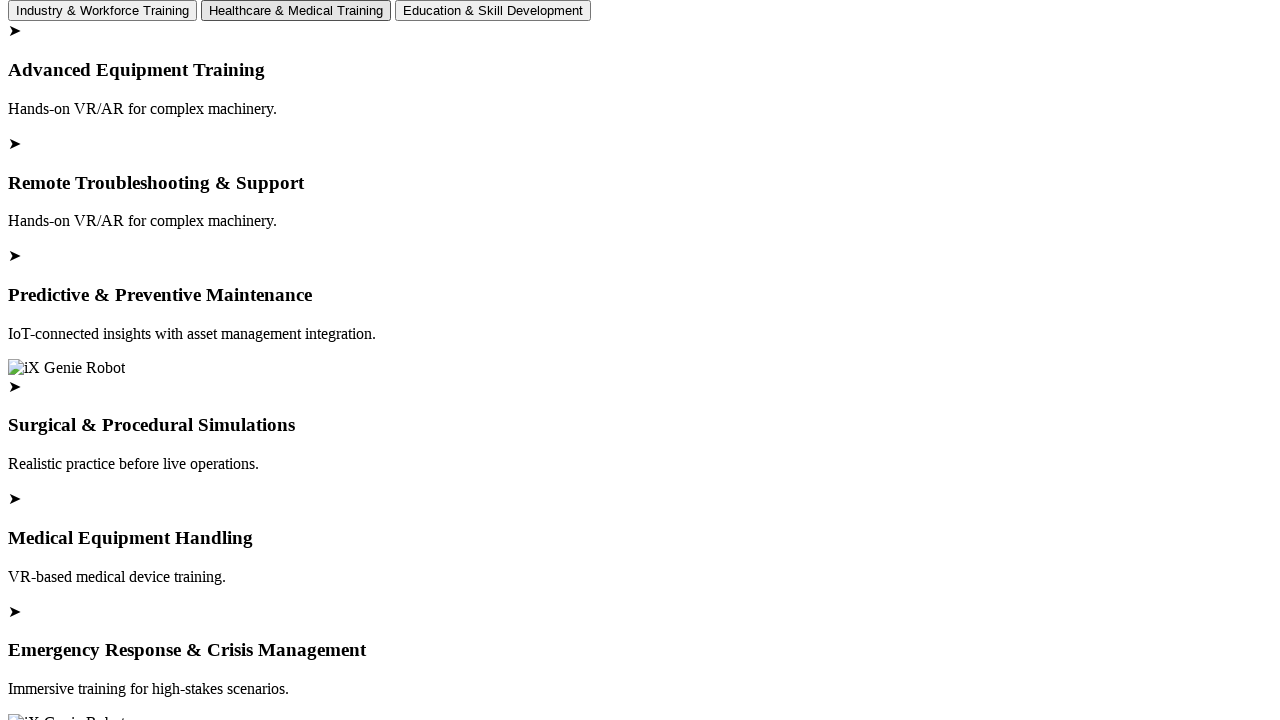

Clicked 'Healthcare & Medical Training' button at (296, 11) on xpath=//button[normalize-space()='Healthcare & Medical Training']
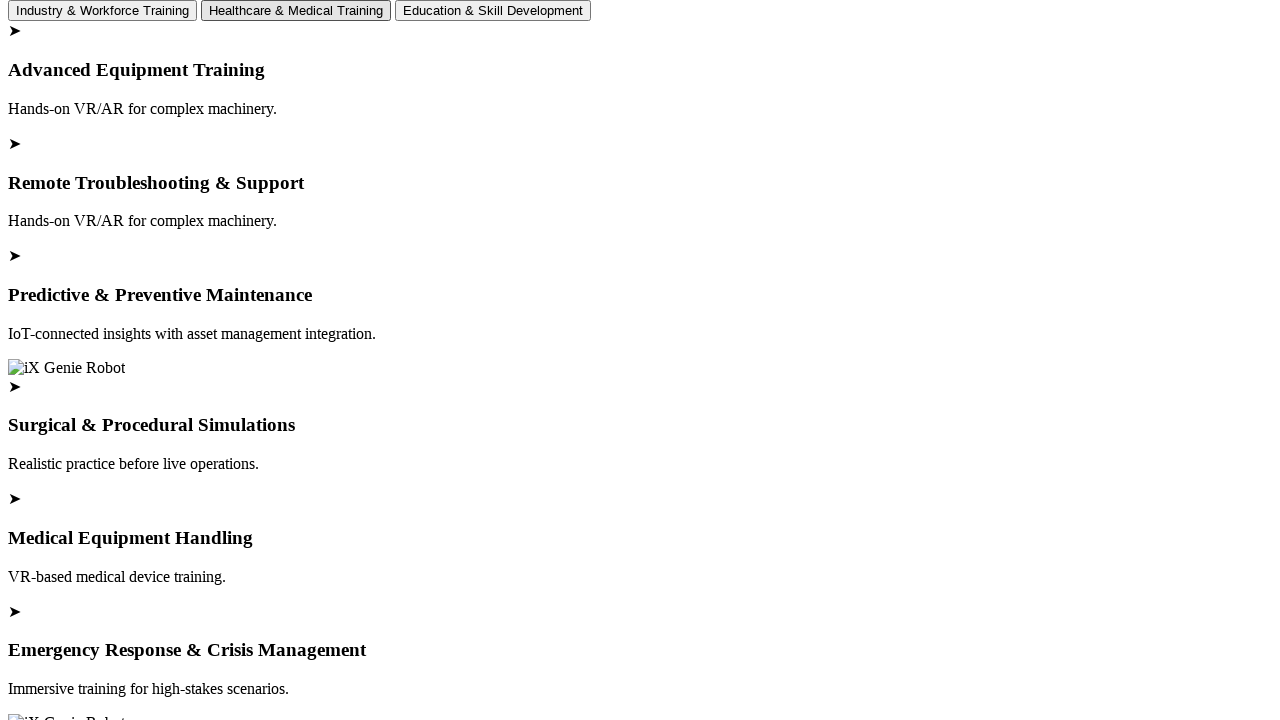

Located 'Education & Skill Development' button
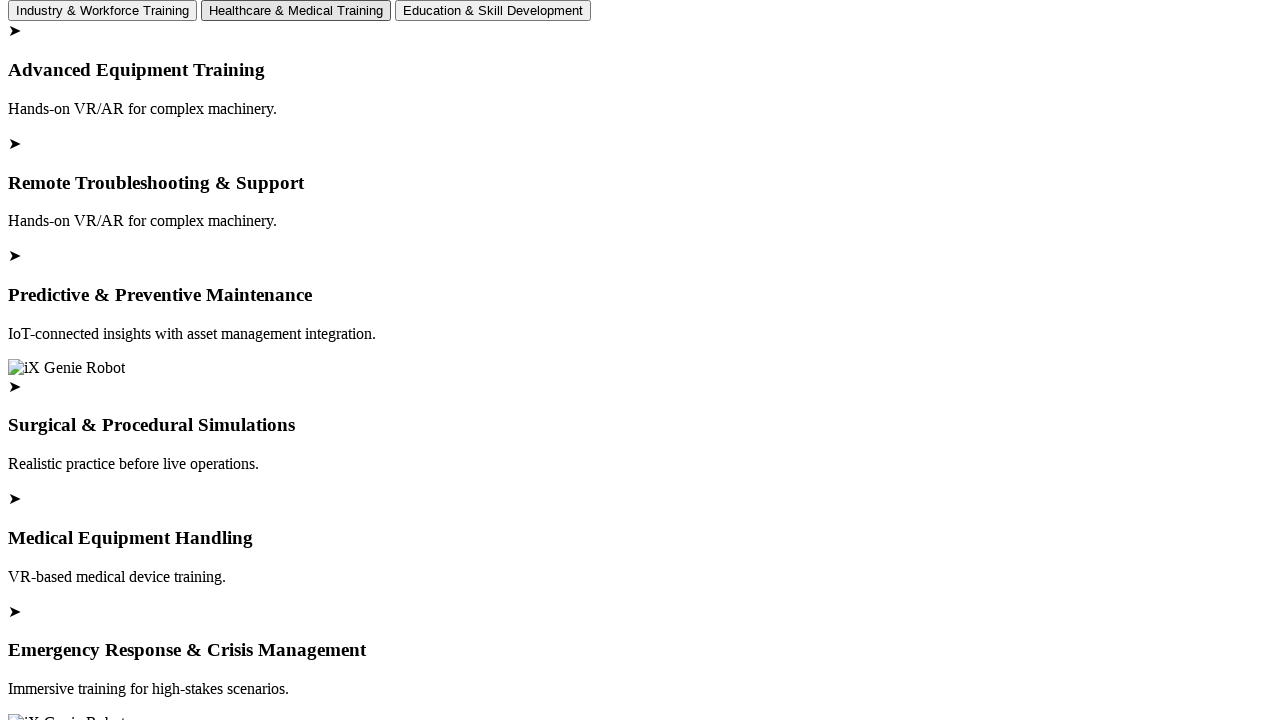

'Education & Skill Development' button became visible
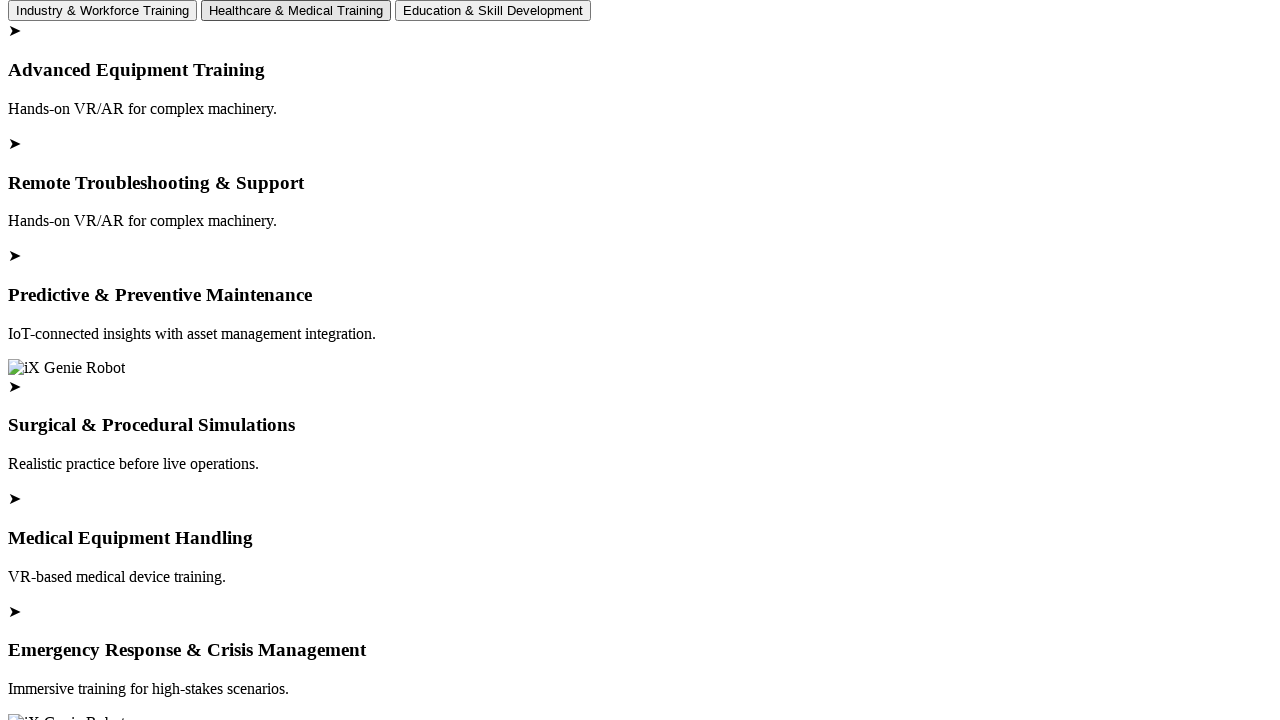

Hovered over 'Education & Skill Development' button at (493, 11) on xpath=//button[normalize-space()='Education & Skill Development']
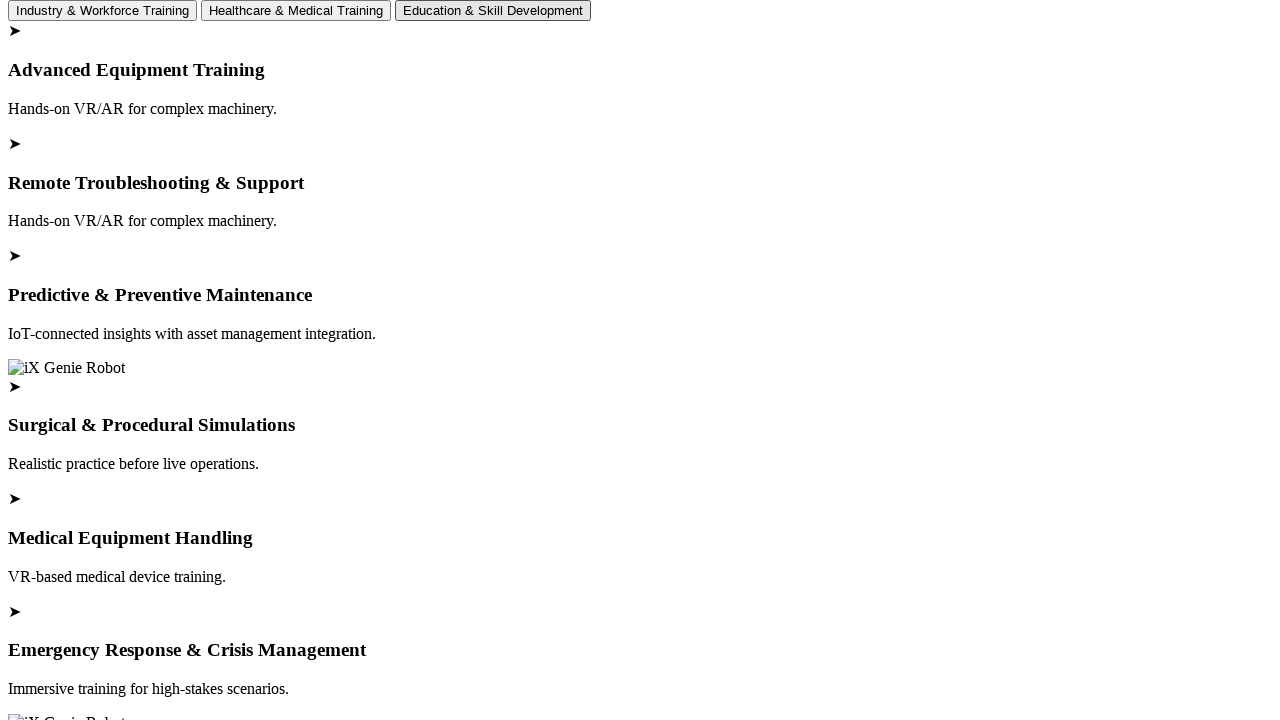

Waited 500ms after hover
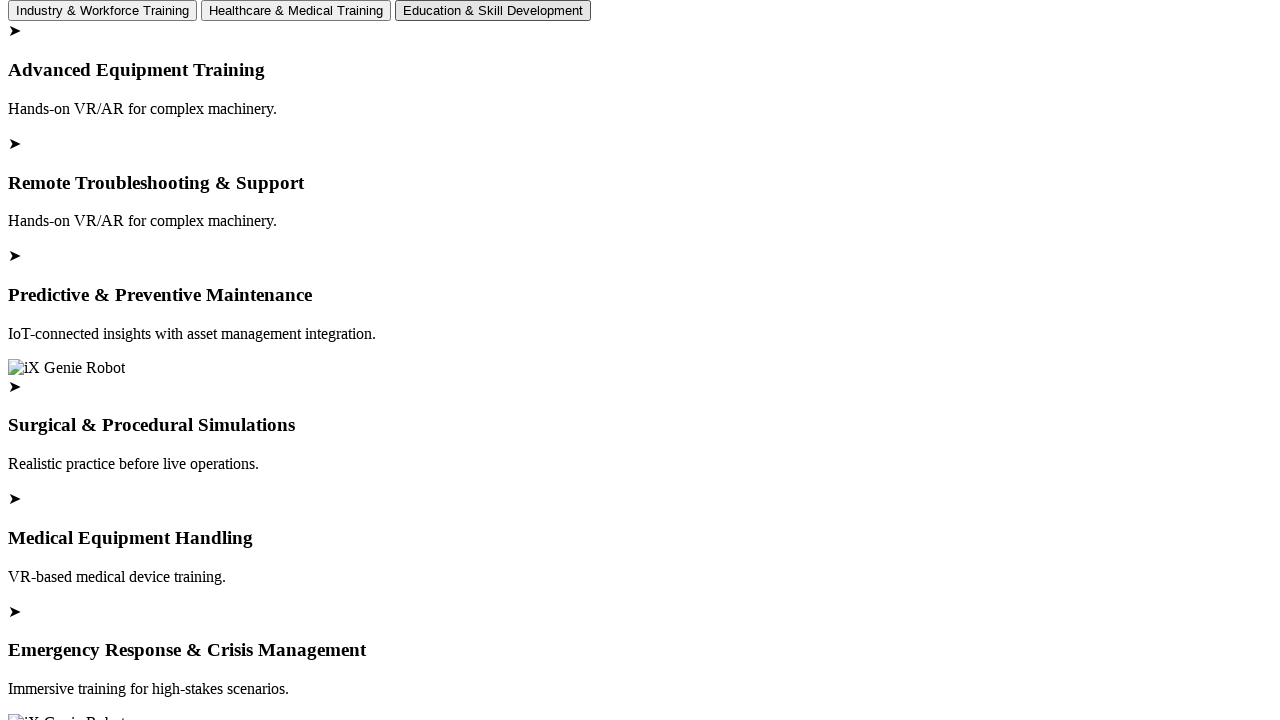

Clicked 'Education & Skill Development' button at (493, 11) on xpath=//button[normalize-space()='Education & Skill Development']
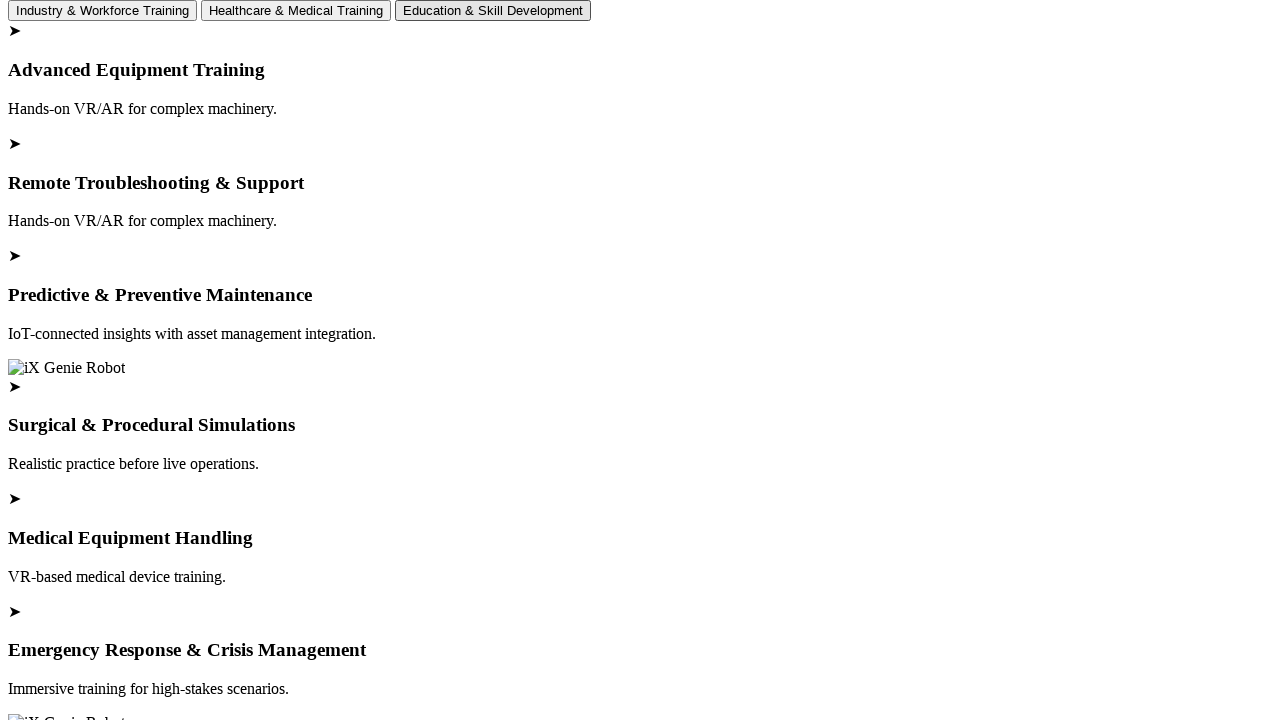

Scrolled to top of page
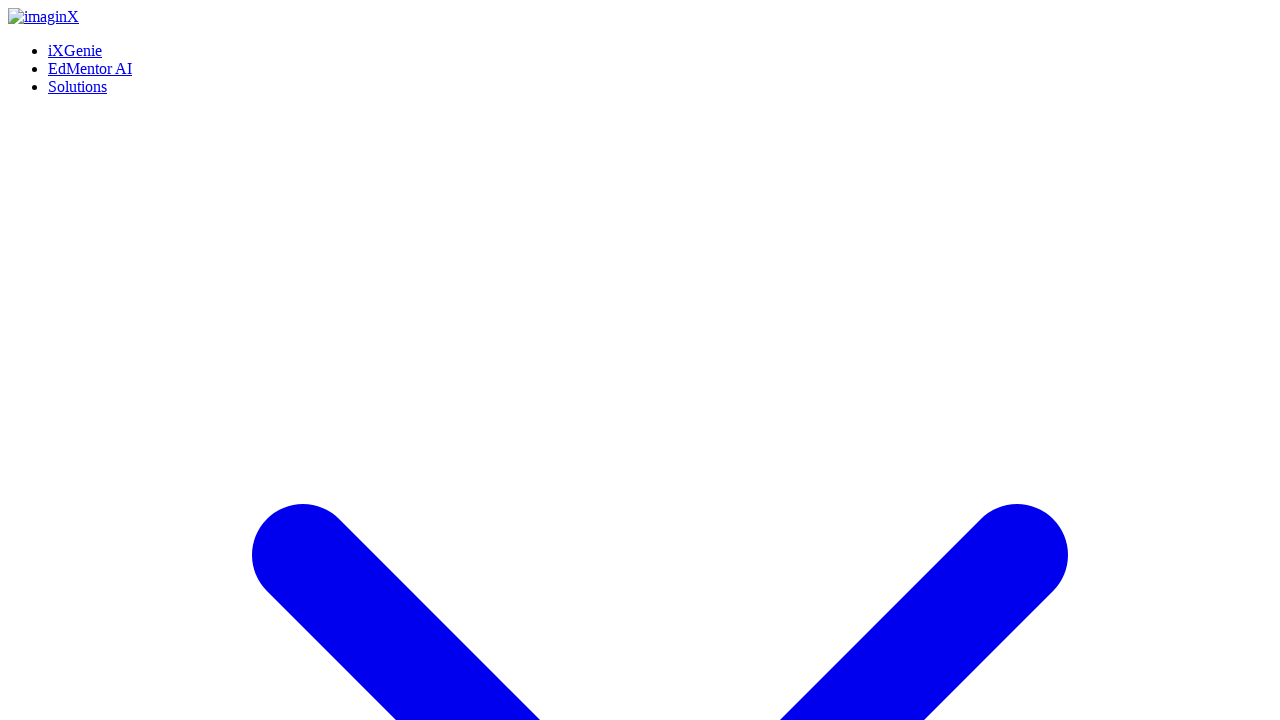

Waited 1 second after scrolling to top
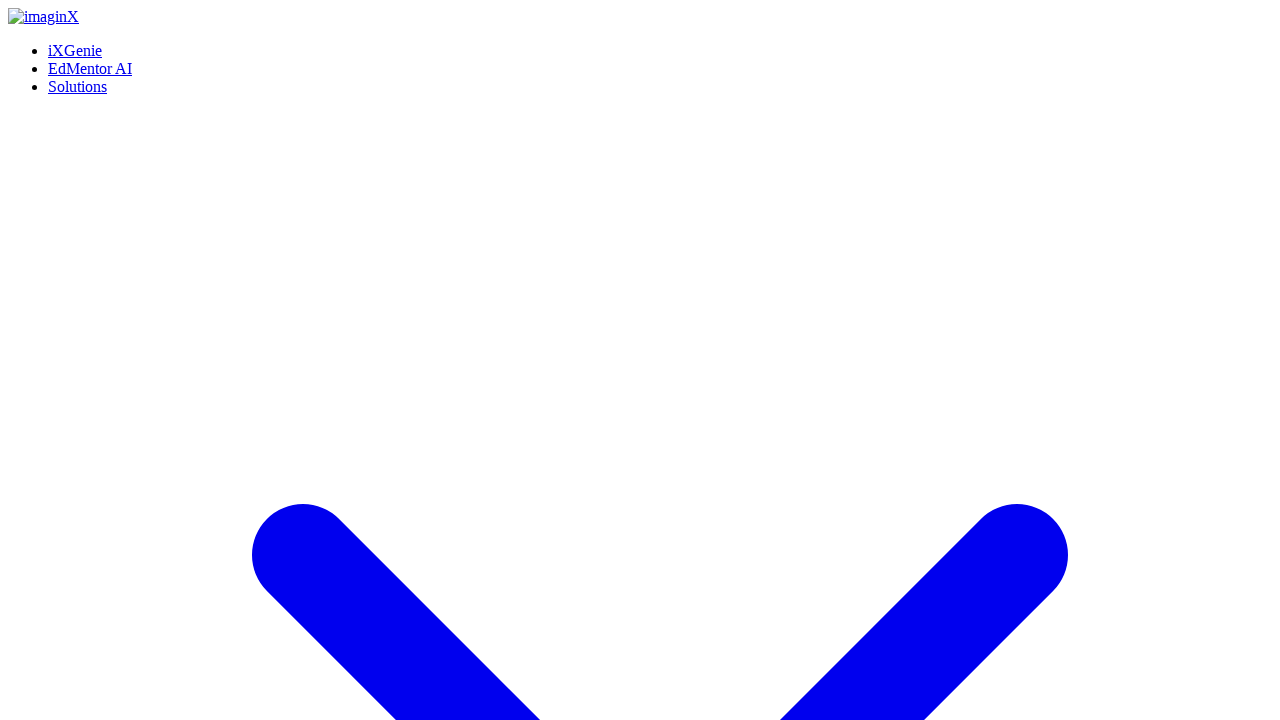

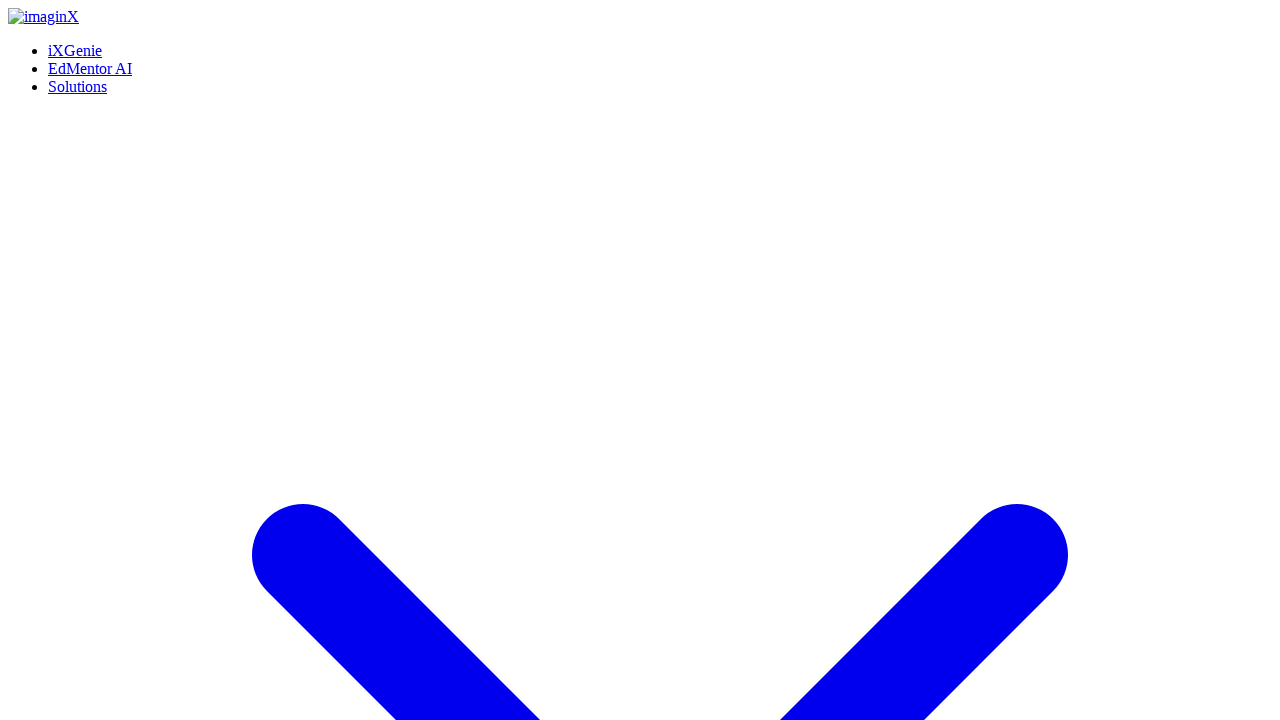